Navigates to the Automation Practice page and verifies that footer navigation links are present and have valid href attributes

Starting URL: https://rahulshettyacademy.com/AutomationPractice/

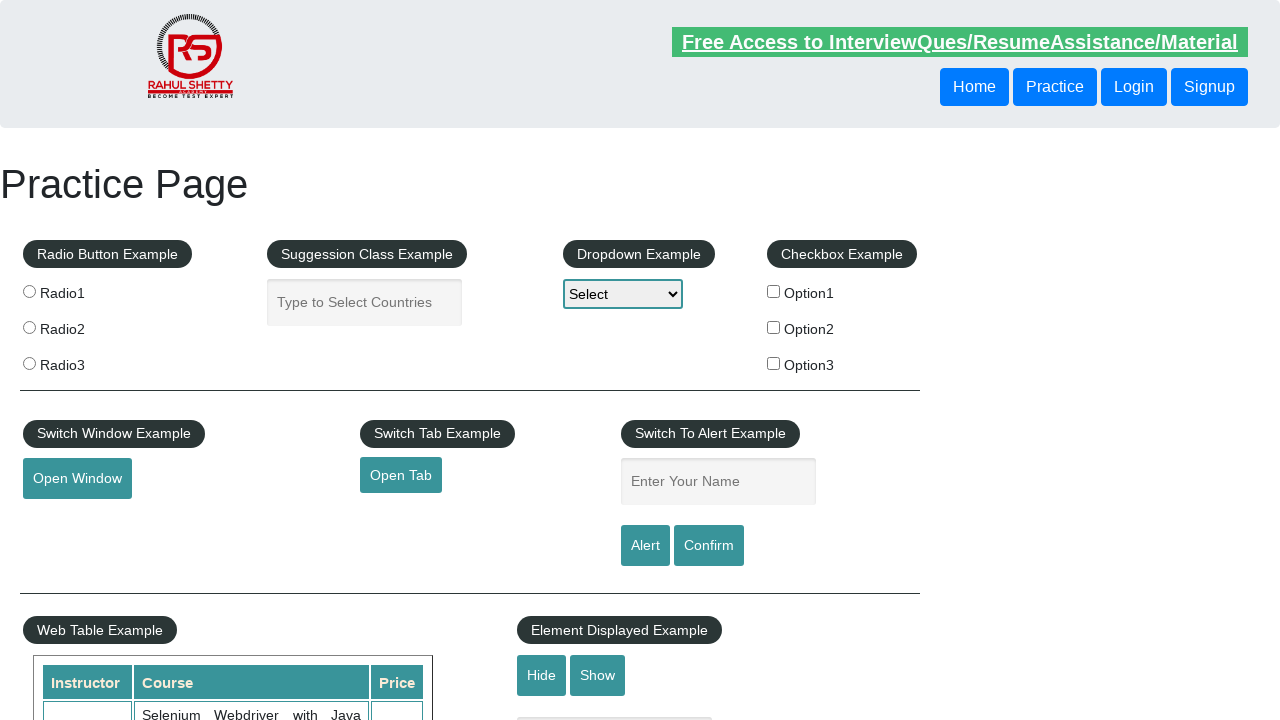

Waited for footer links selector 'li.gf-li a' to be present
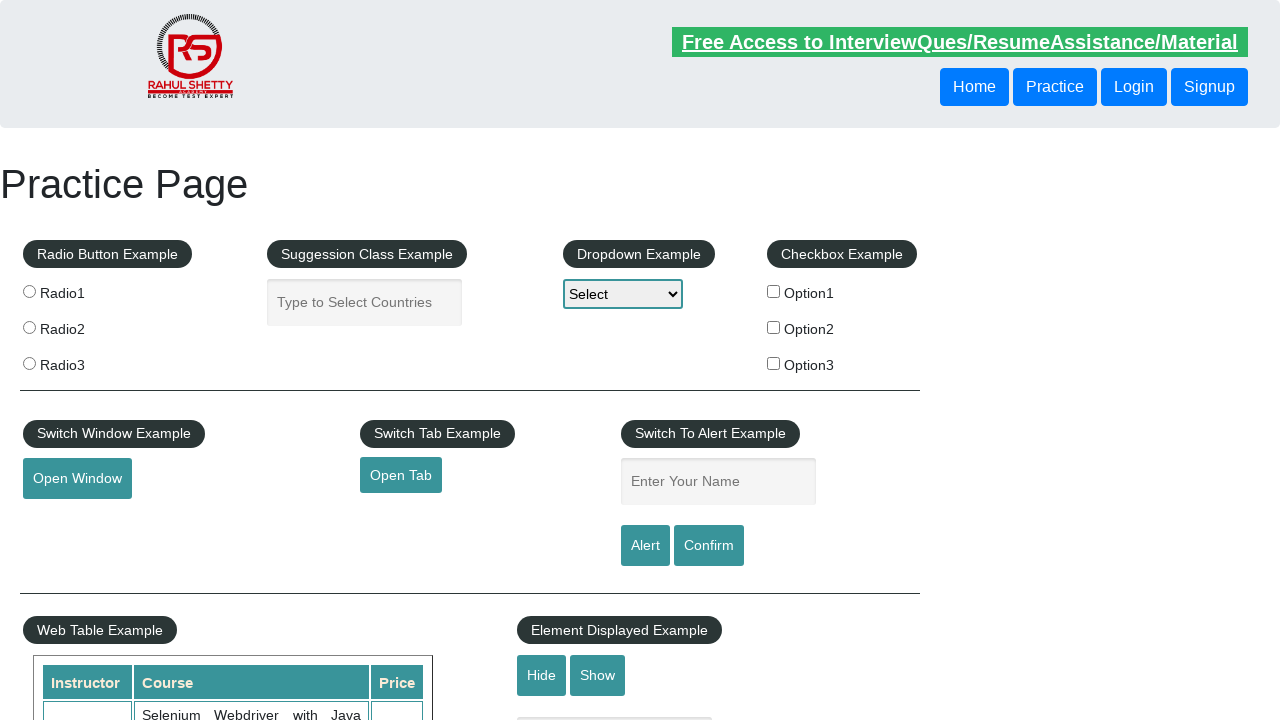

Located all footer links using 'li.gf-li a' selector
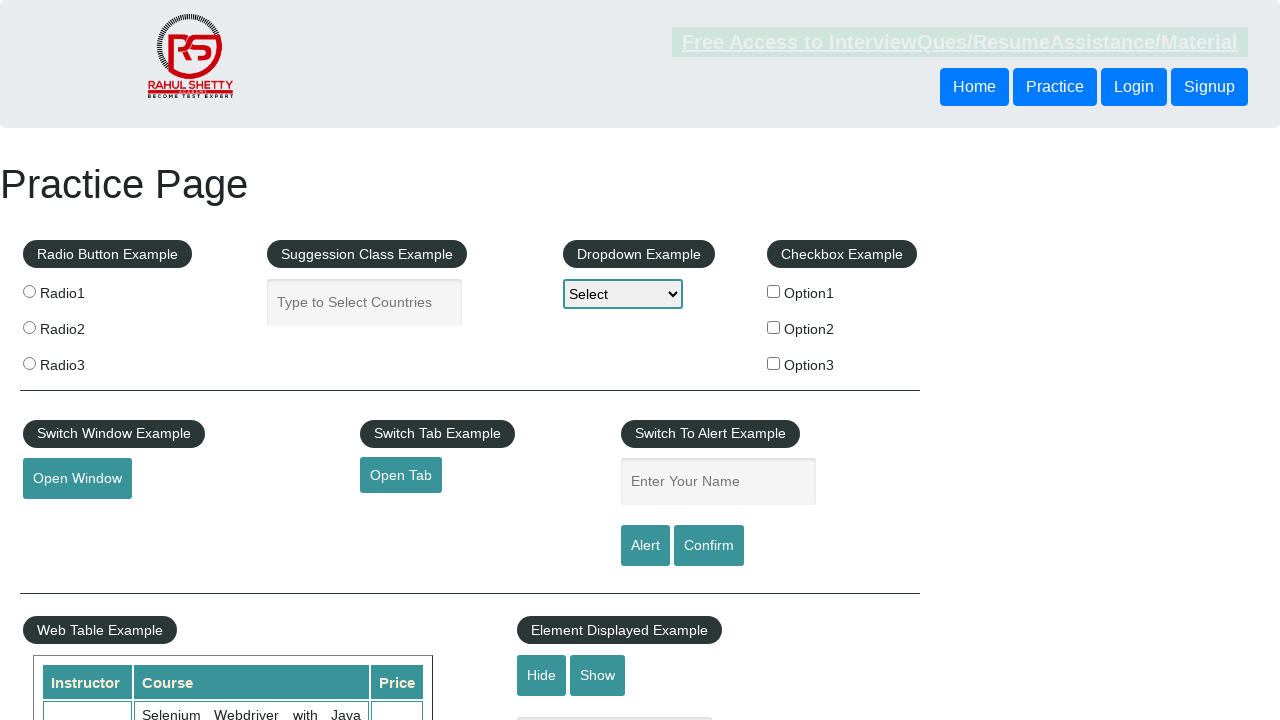

Verified that footer links are present (found 20 links)
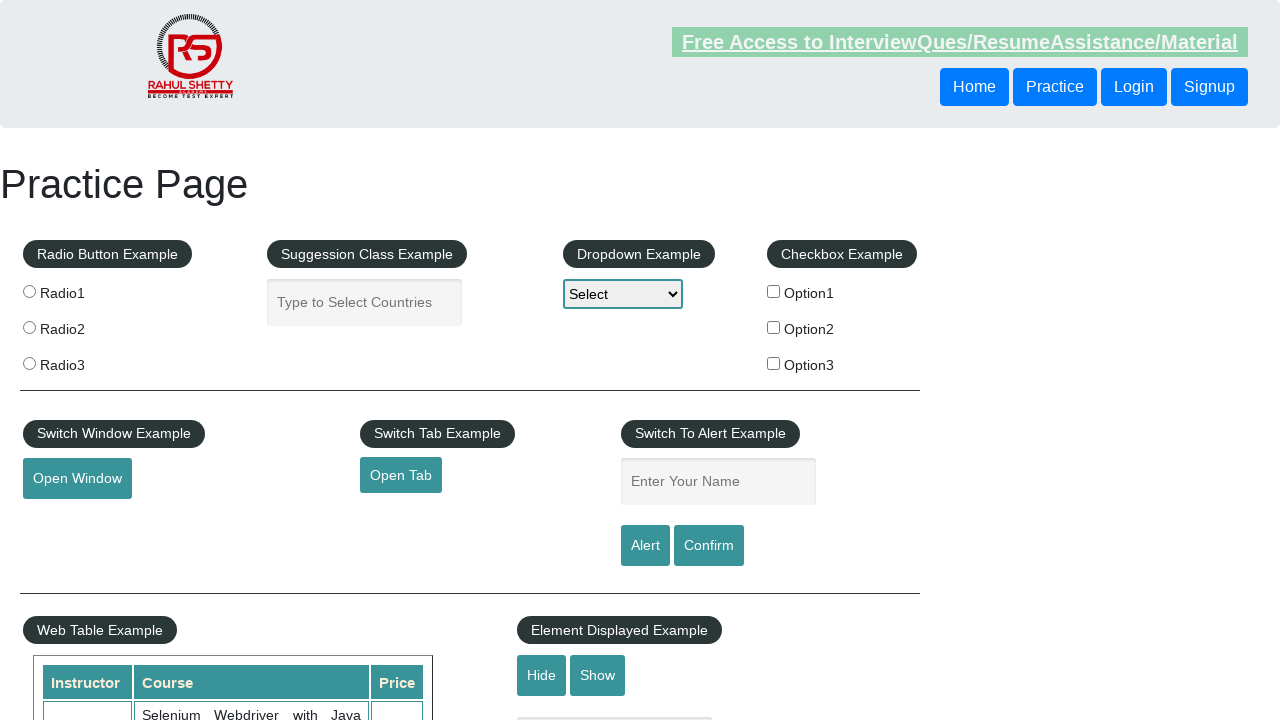

Retrieved footer link element 0
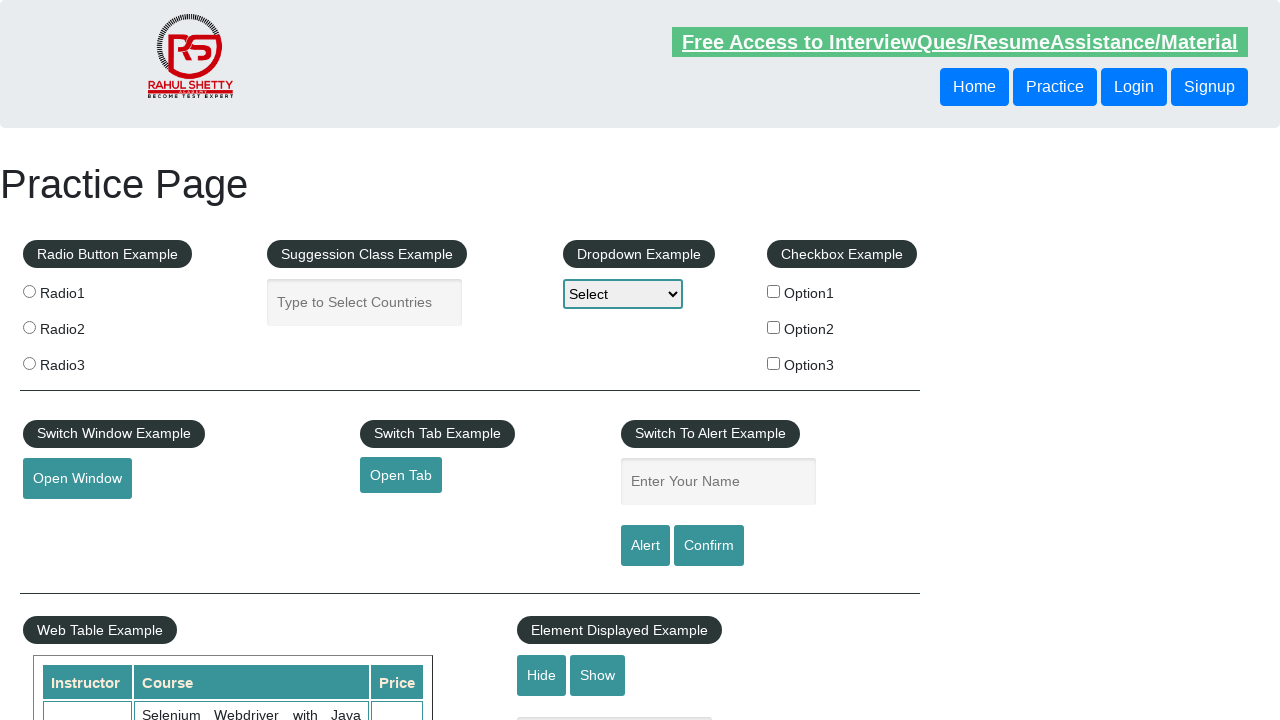

Retrieved href attribute from link 0: '#'
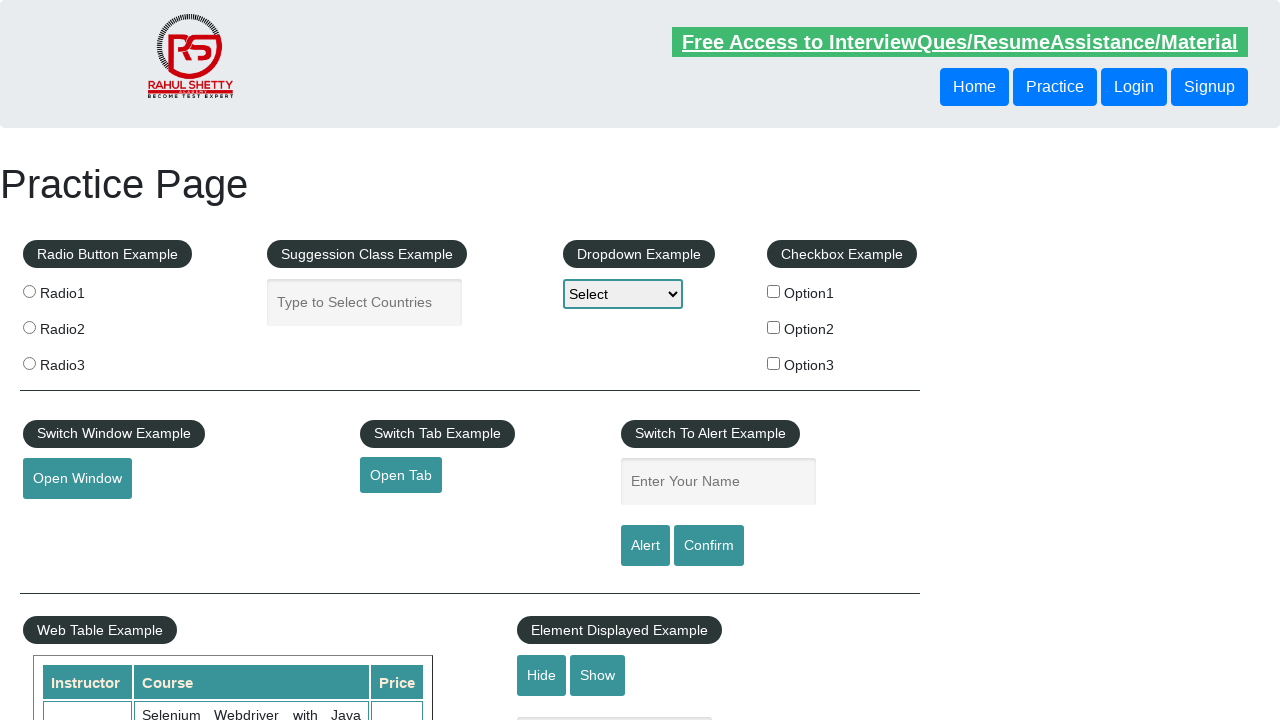

Verified link 0 has a valid href attribute
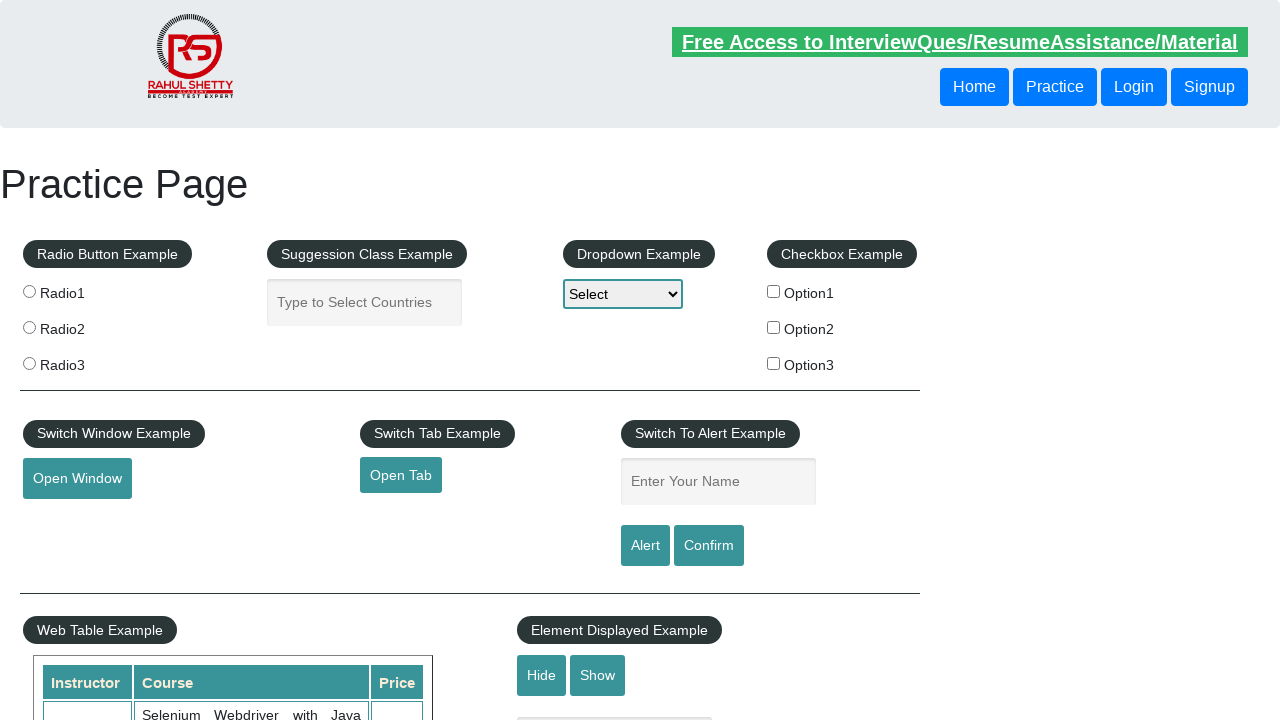

Retrieved footer link element 1
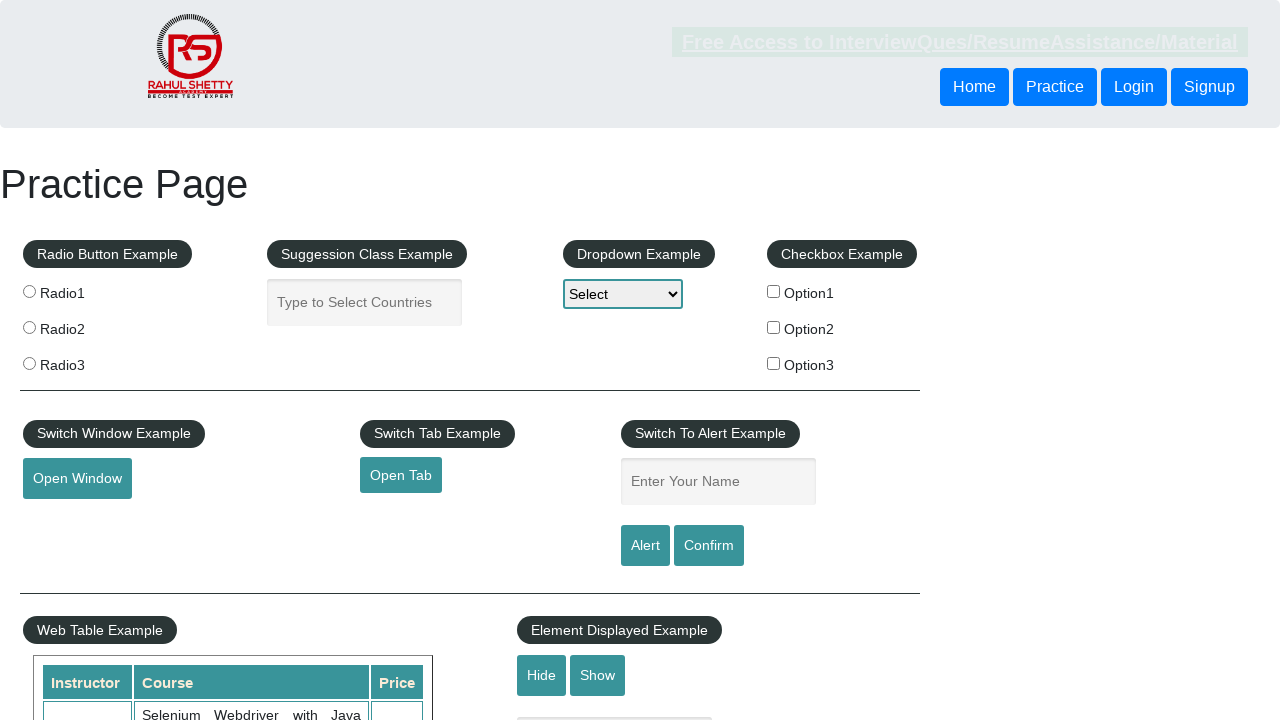

Retrieved href attribute from link 1: 'http://www.restapitutorial.com/'
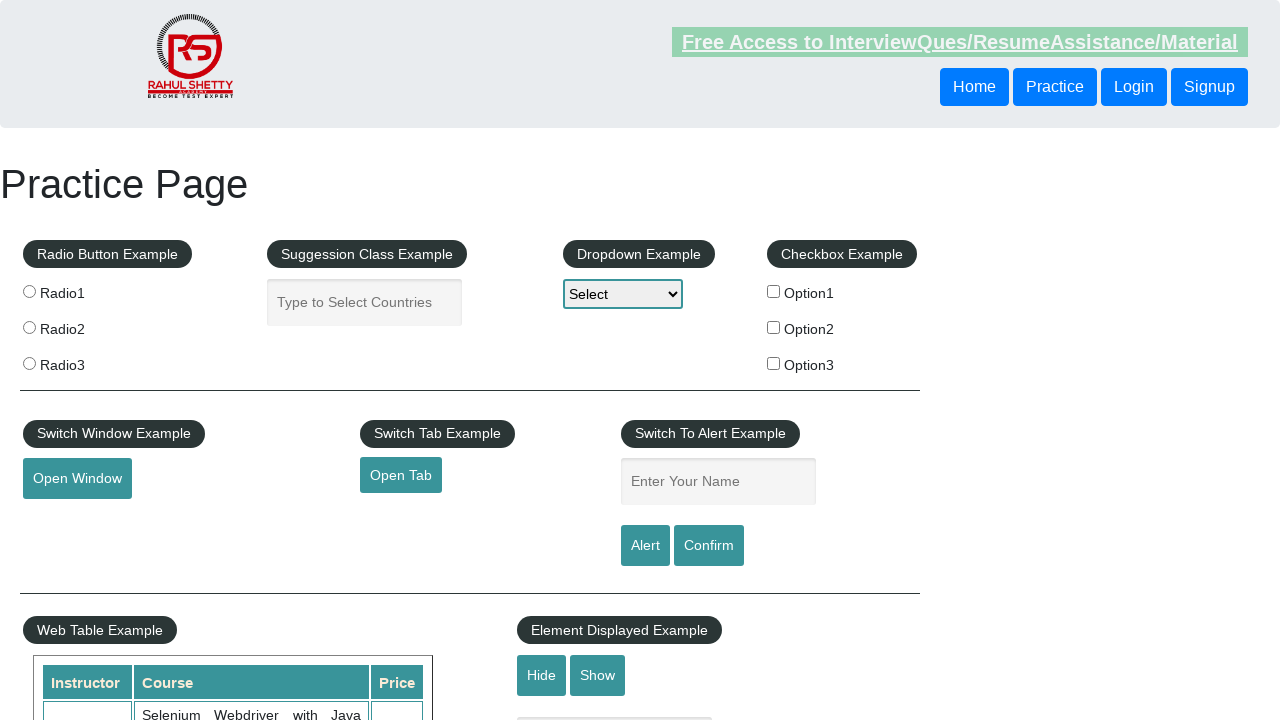

Verified link 1 has a valid href attribute
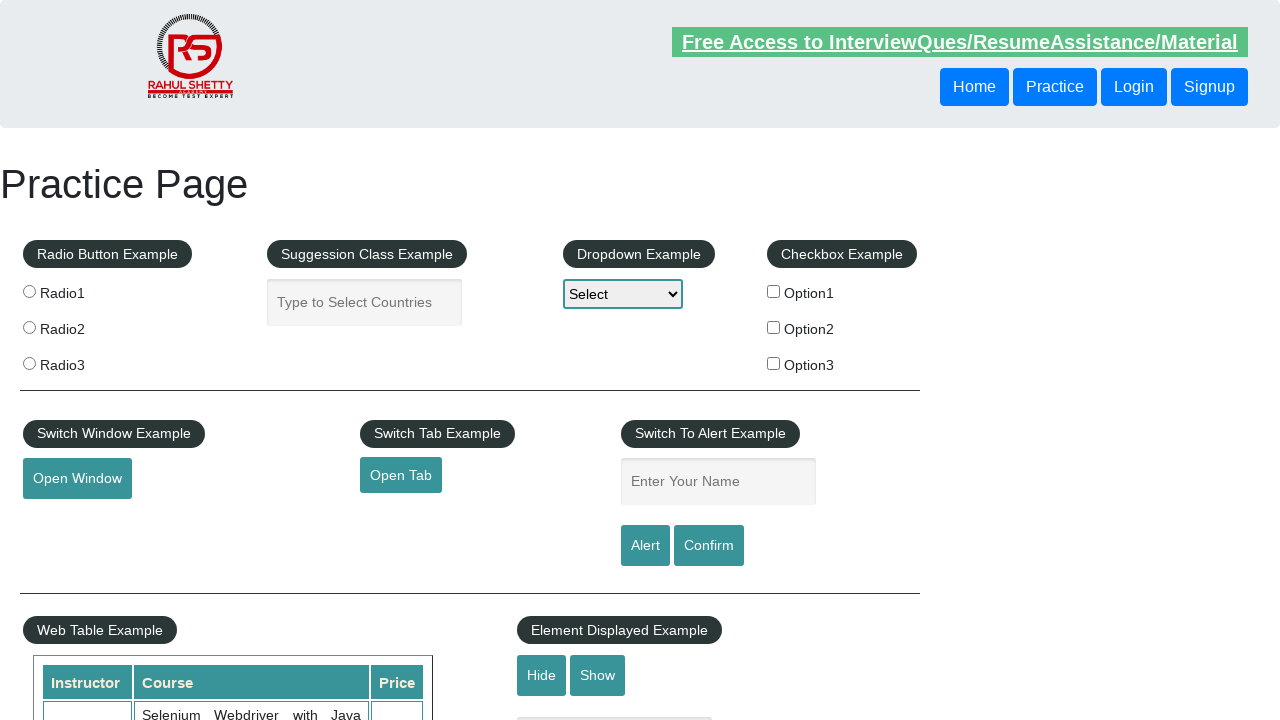

Retrieved footer link element 2
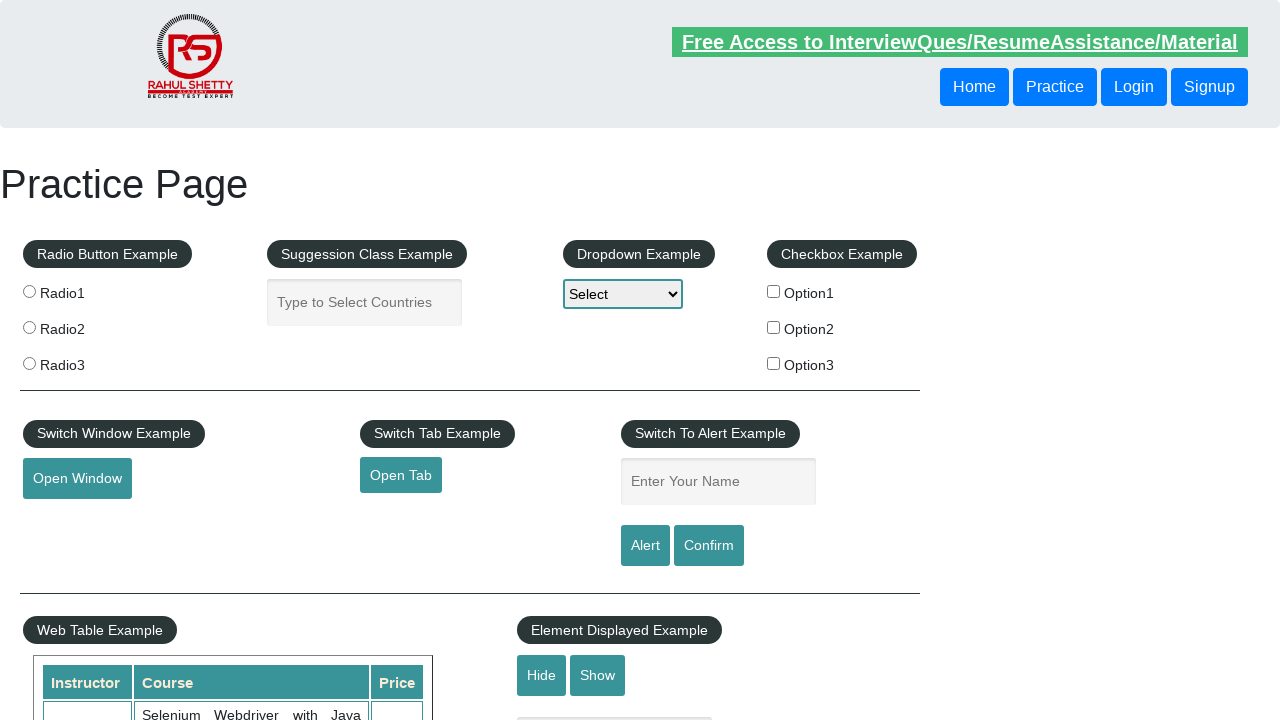

Retrieved href attribute from link 2: 'https://www.soapui.org/'
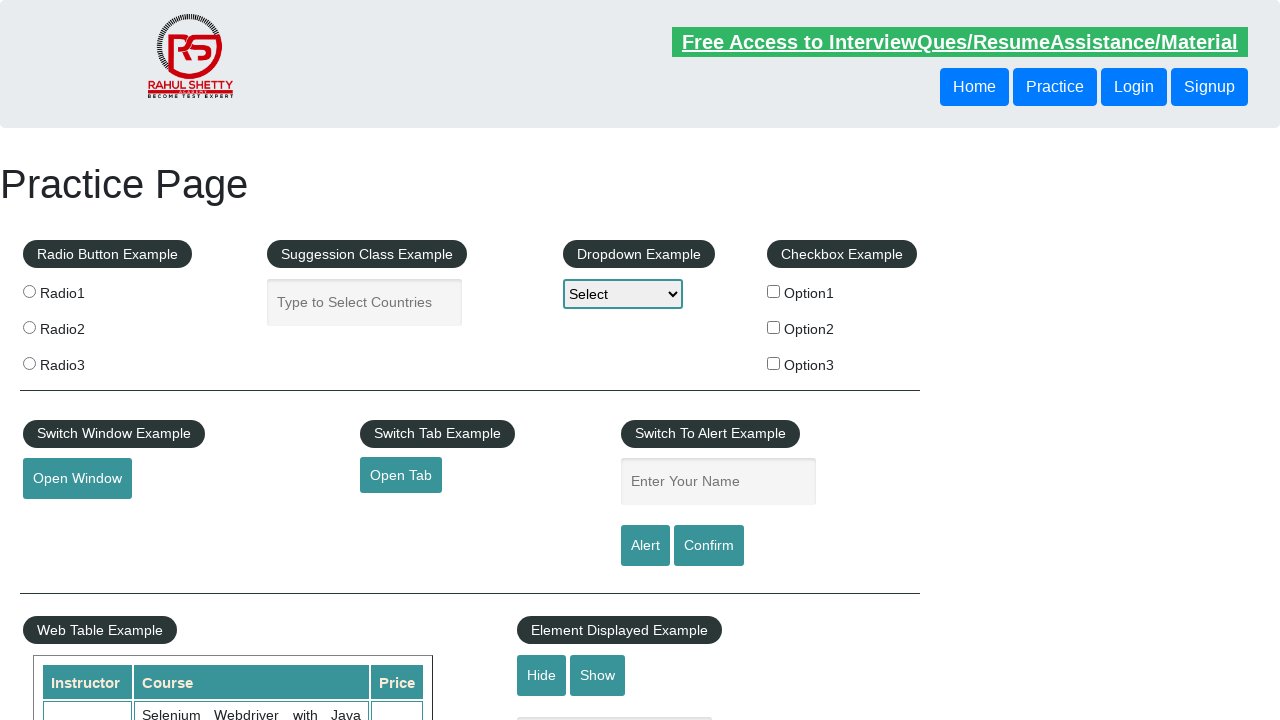

Verified link 2 has a valid href attribute
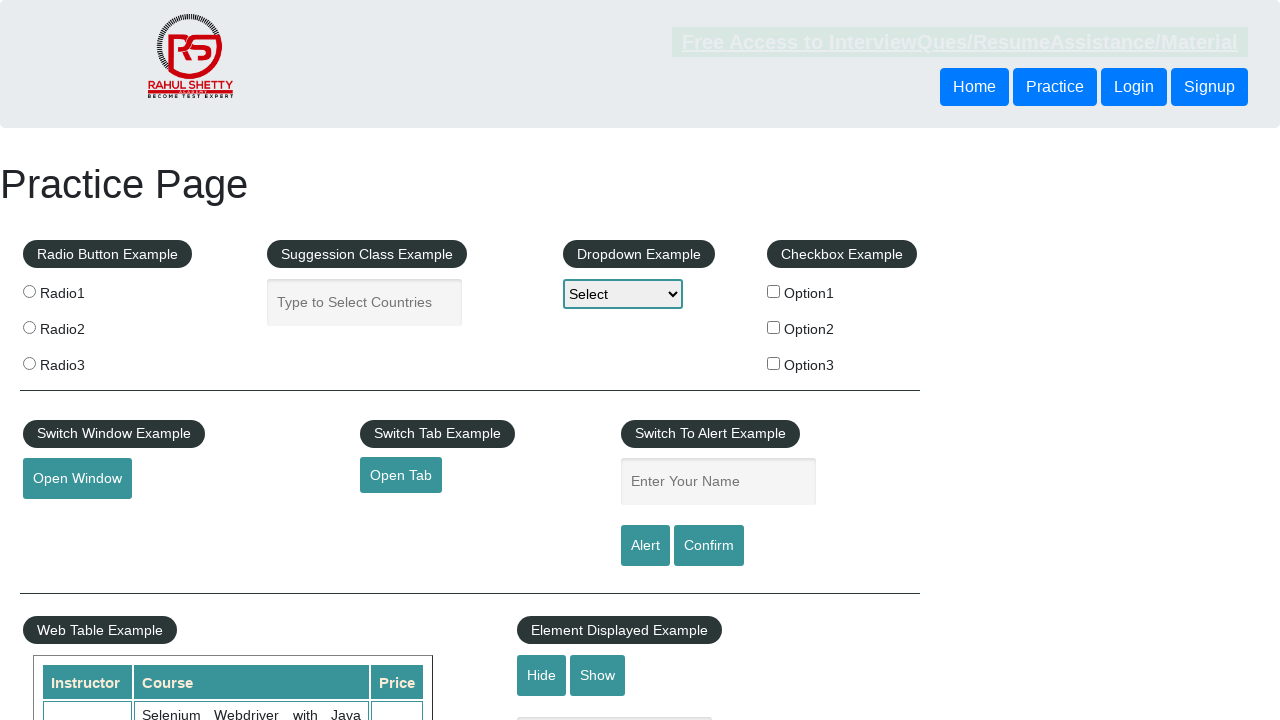

Retrieved footer link element 3
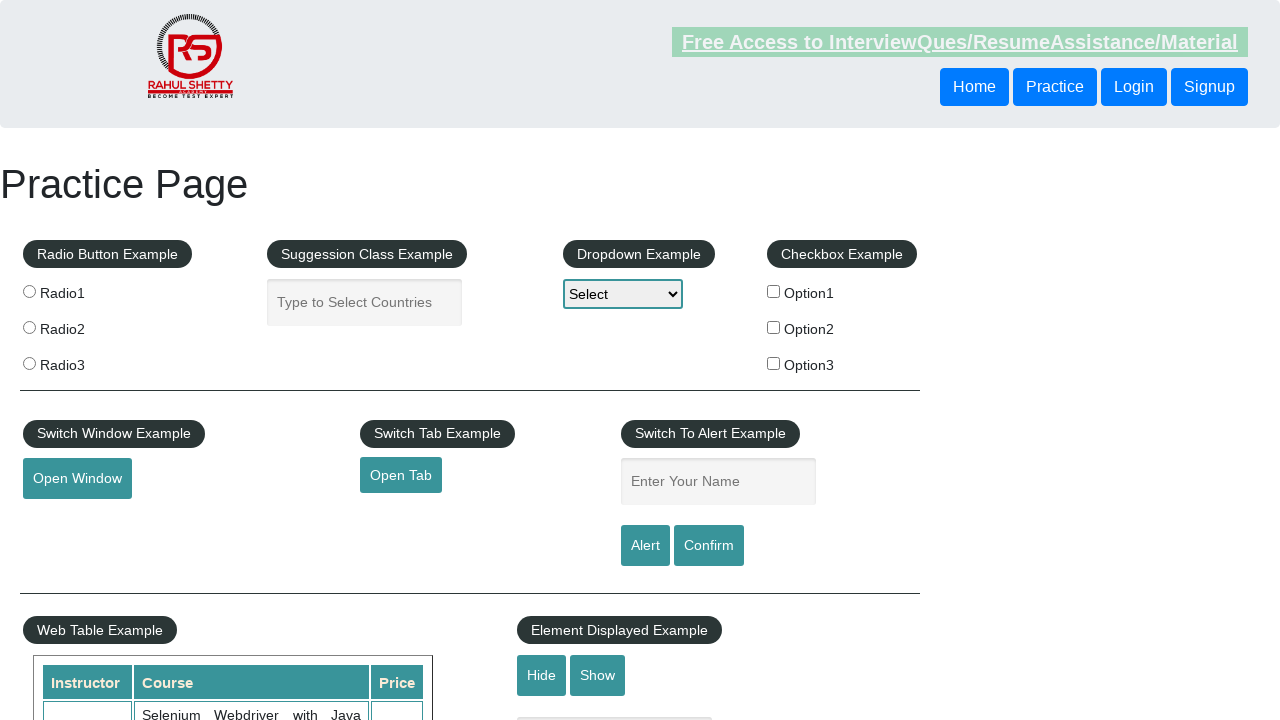

Retrieved href attribute from link 3: 'https://courses.rahulshettyacademy.com/p/appium-tutorial'
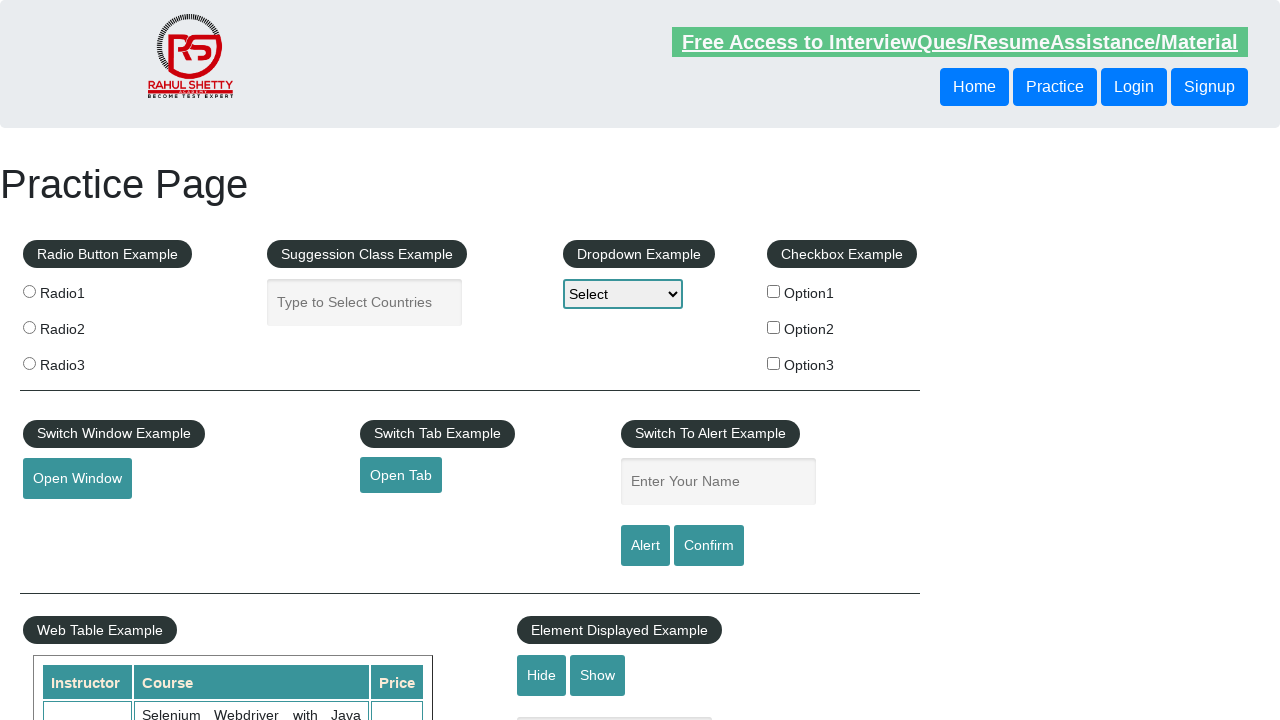

Verified link 3 has a valid href attribute
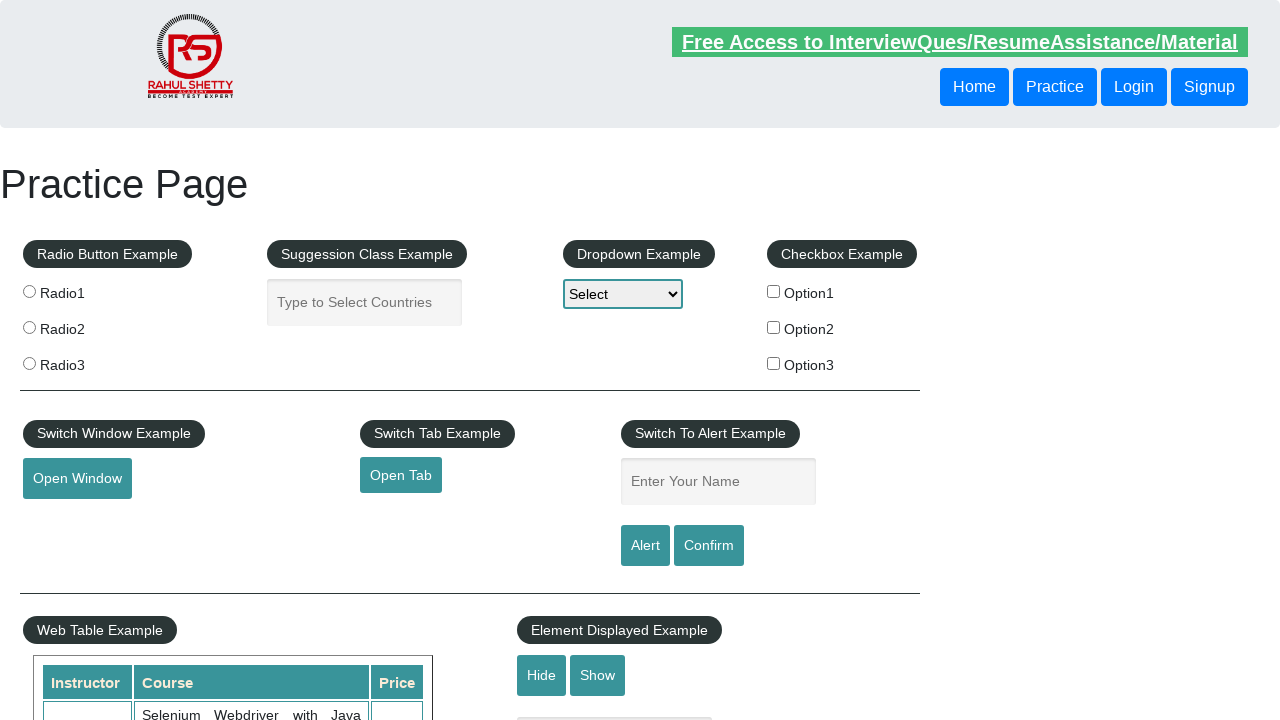

Retrieved footer link element 4
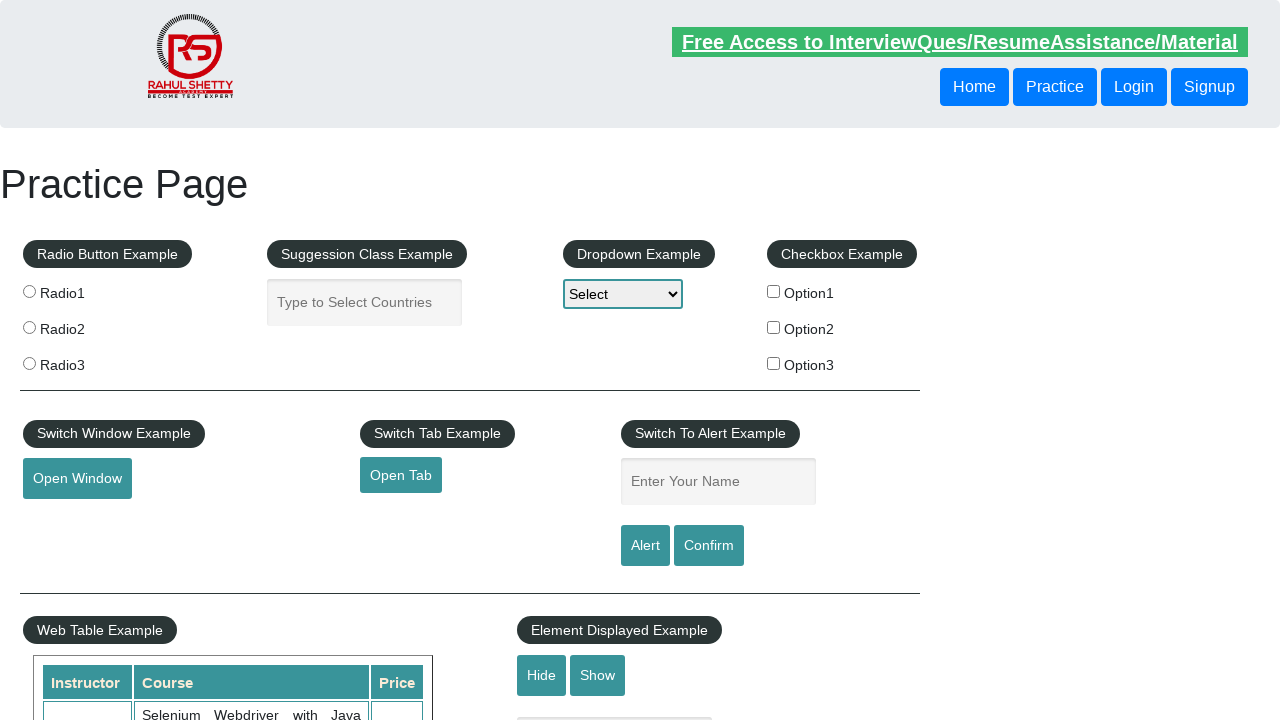

Retrieved href attribute from link 4: 'https://jmeter.apache.org/'
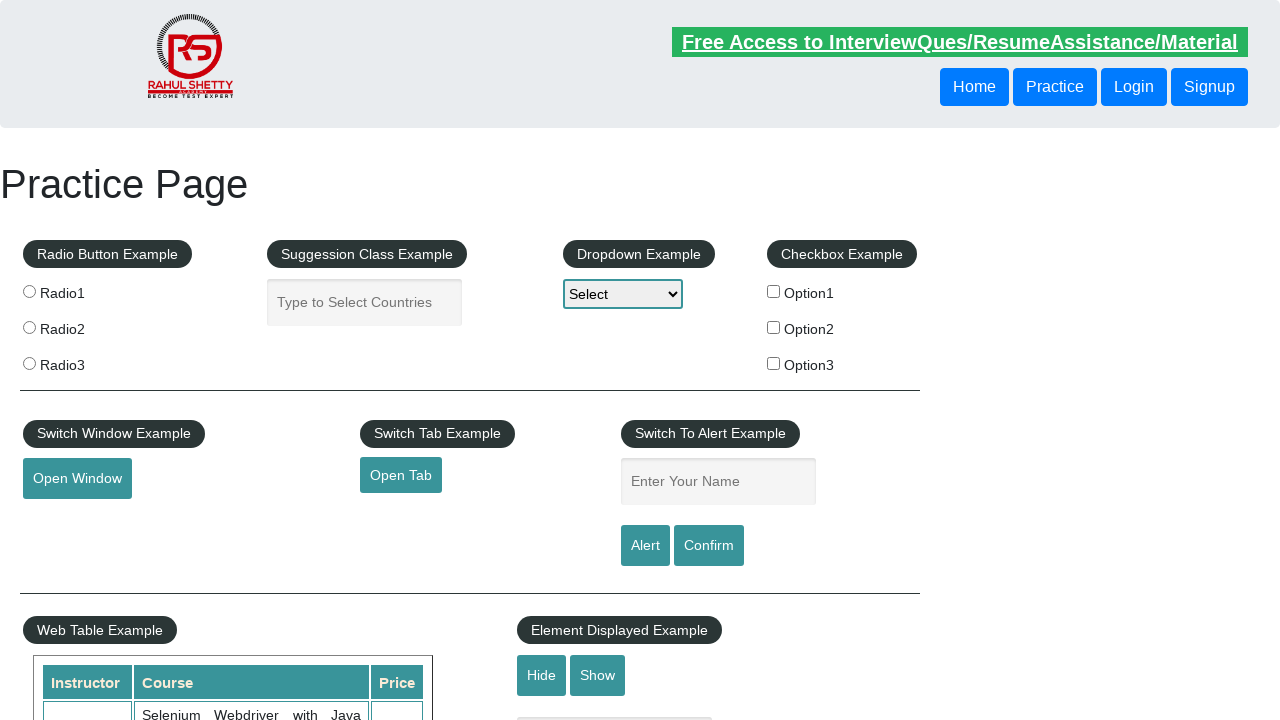

Verified link 4 has a valid href attribute
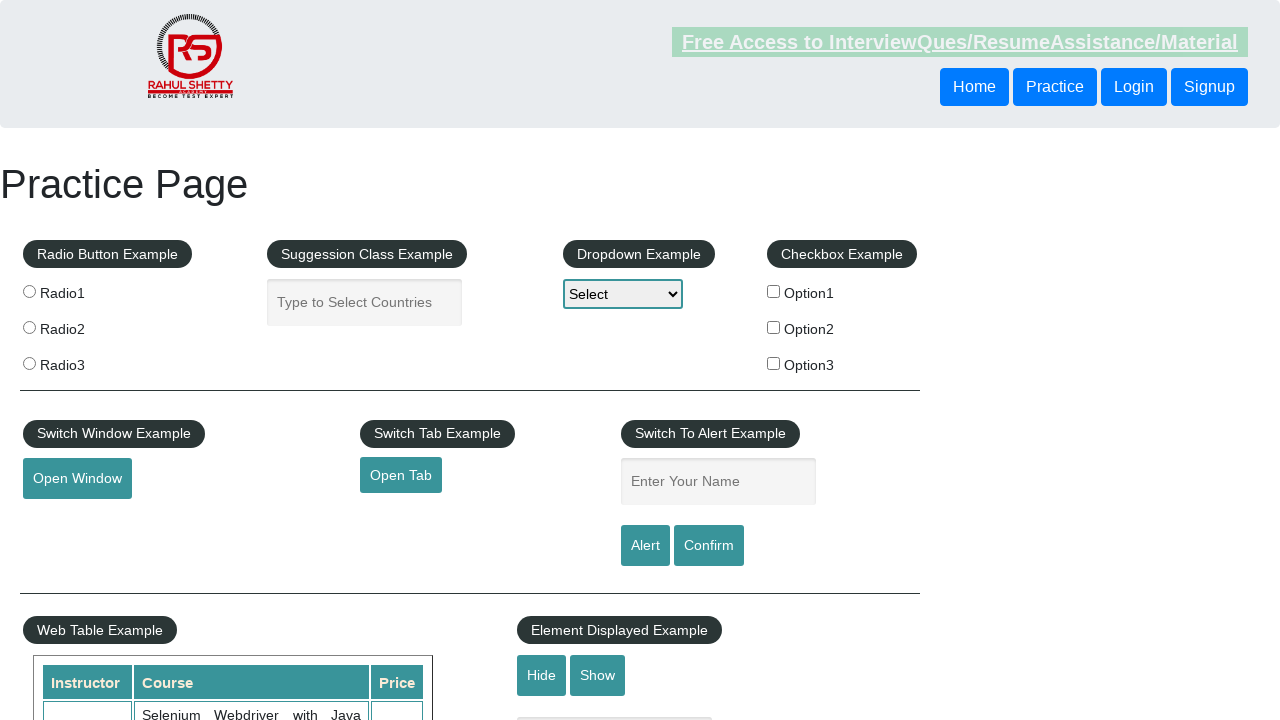

Retrieved footer link element 5
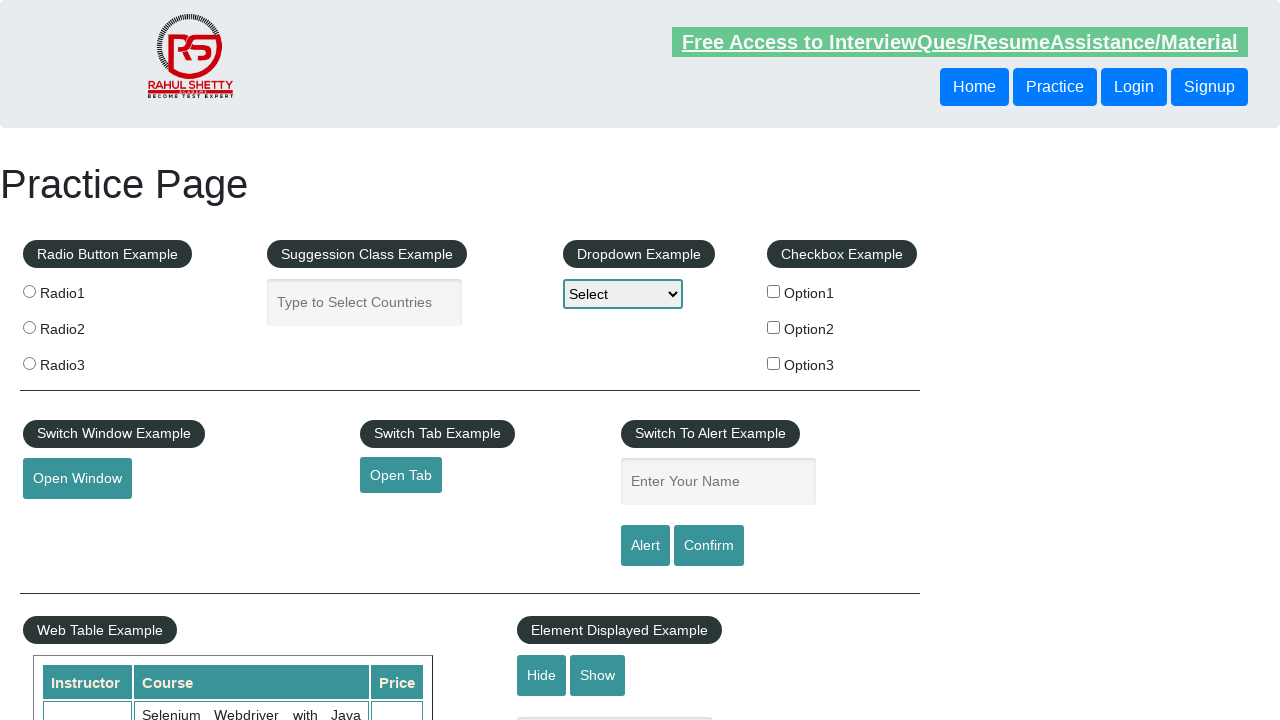

Retrieved href attribute from link 5: '#'
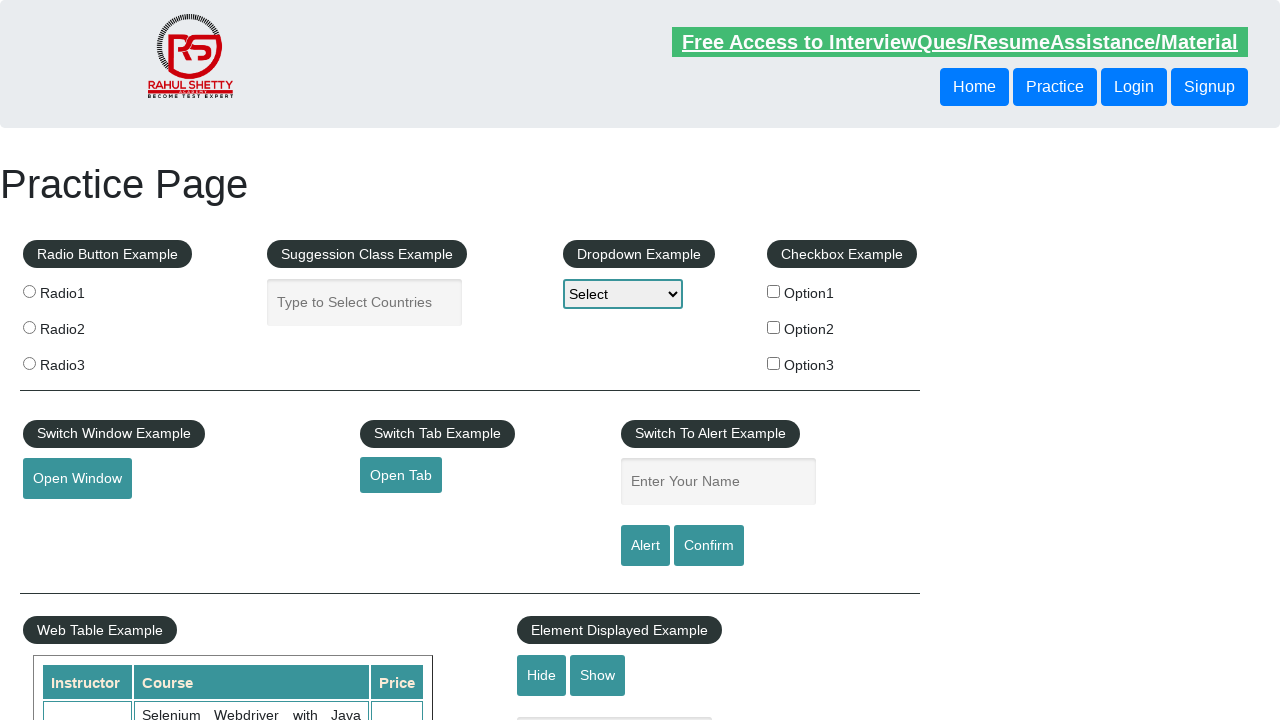

Verified link 5 has a valid href attribute
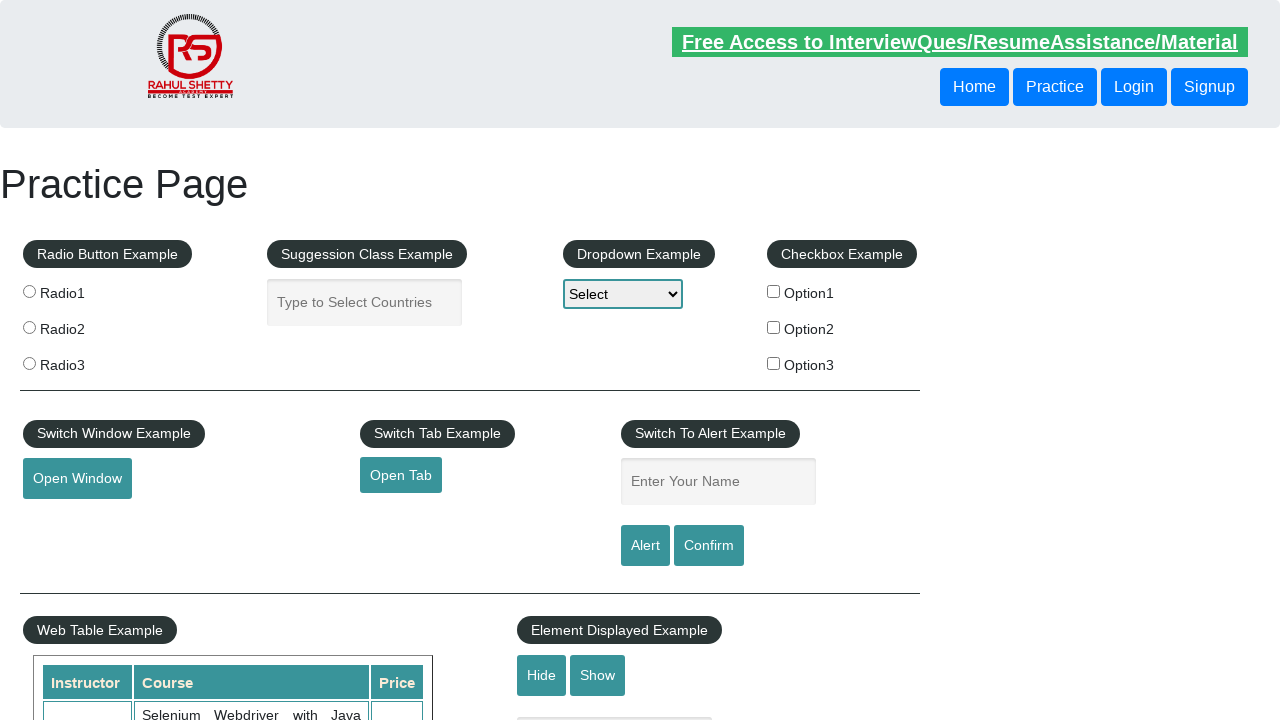

Retrieved footer link element 6
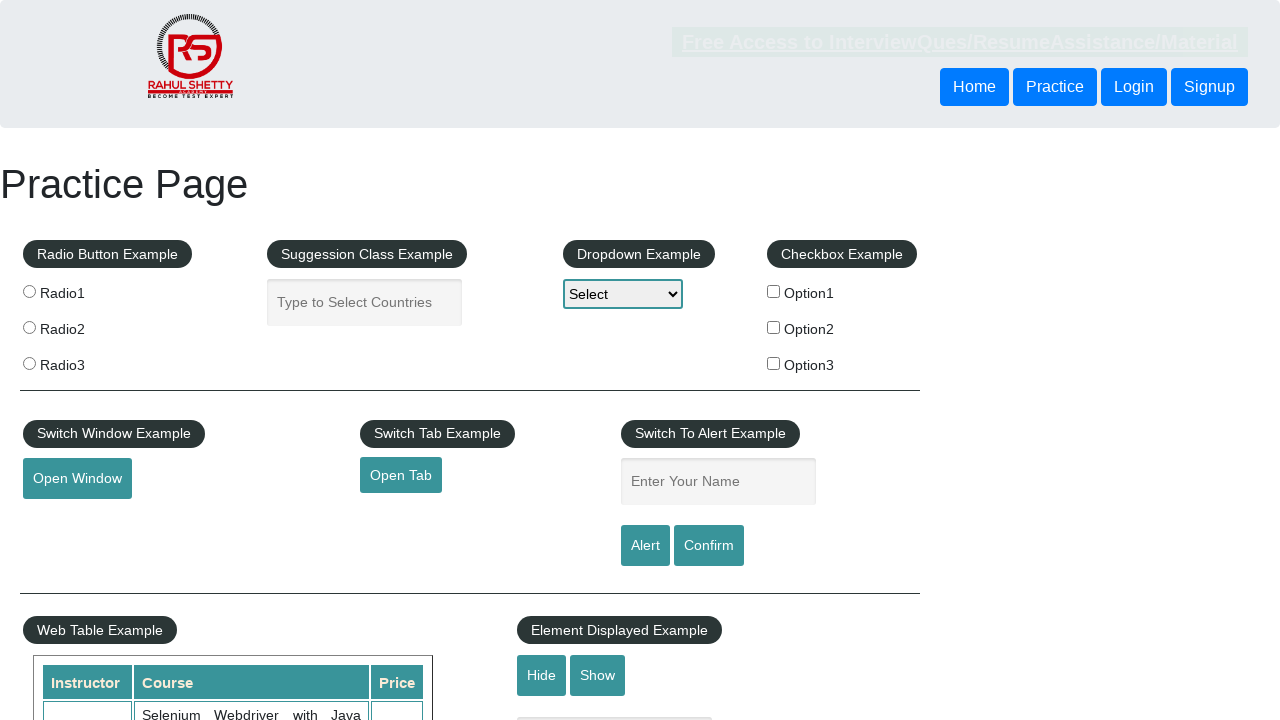

Retrieved href attribute from link 6: 'https://rahulshettyacademy.com/brokenlink'
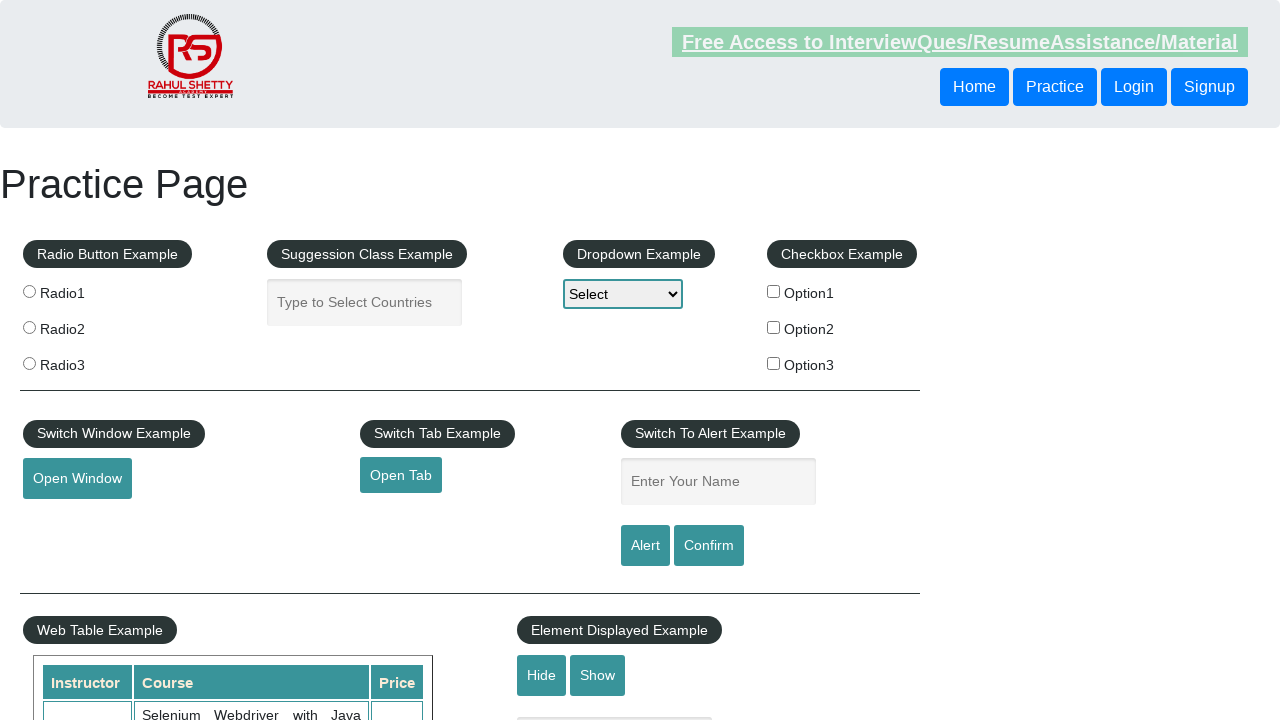

Verified link 6 has a valid href attribute
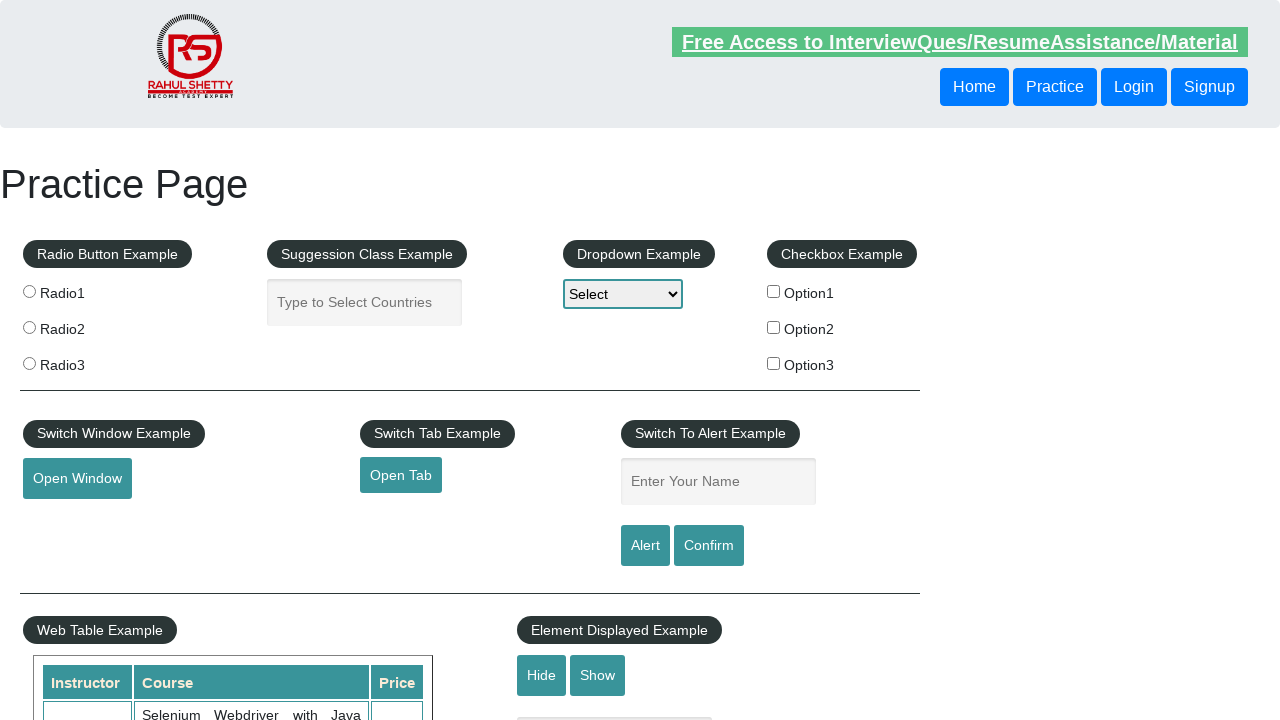

Retrieved footer link element 7
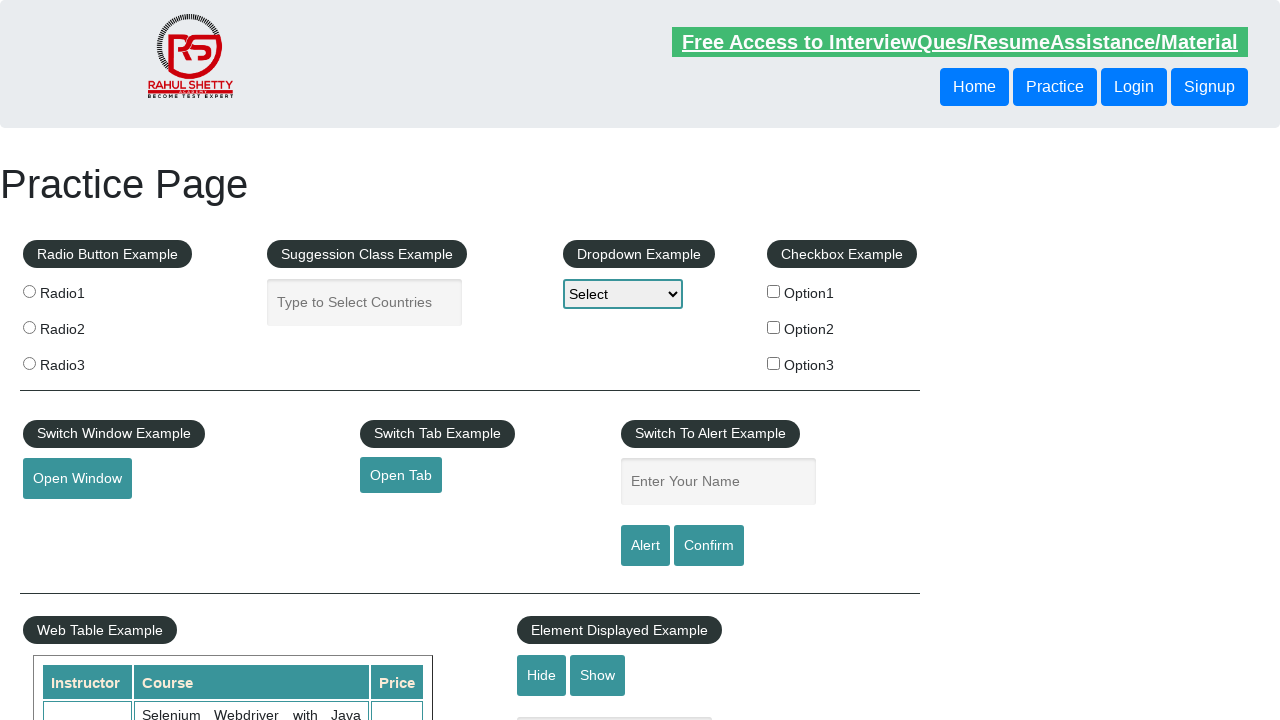

Retrieved href attribute from link 7: '#'
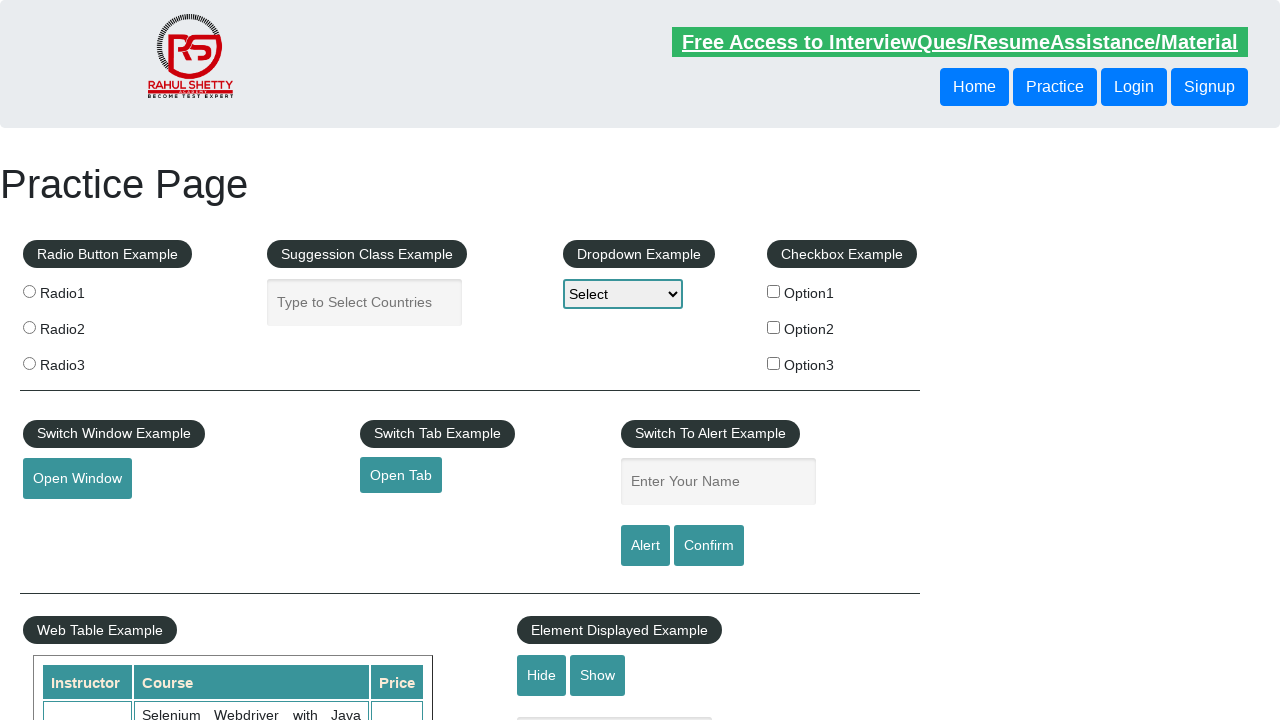

Verified link 7 has a valid href attribute
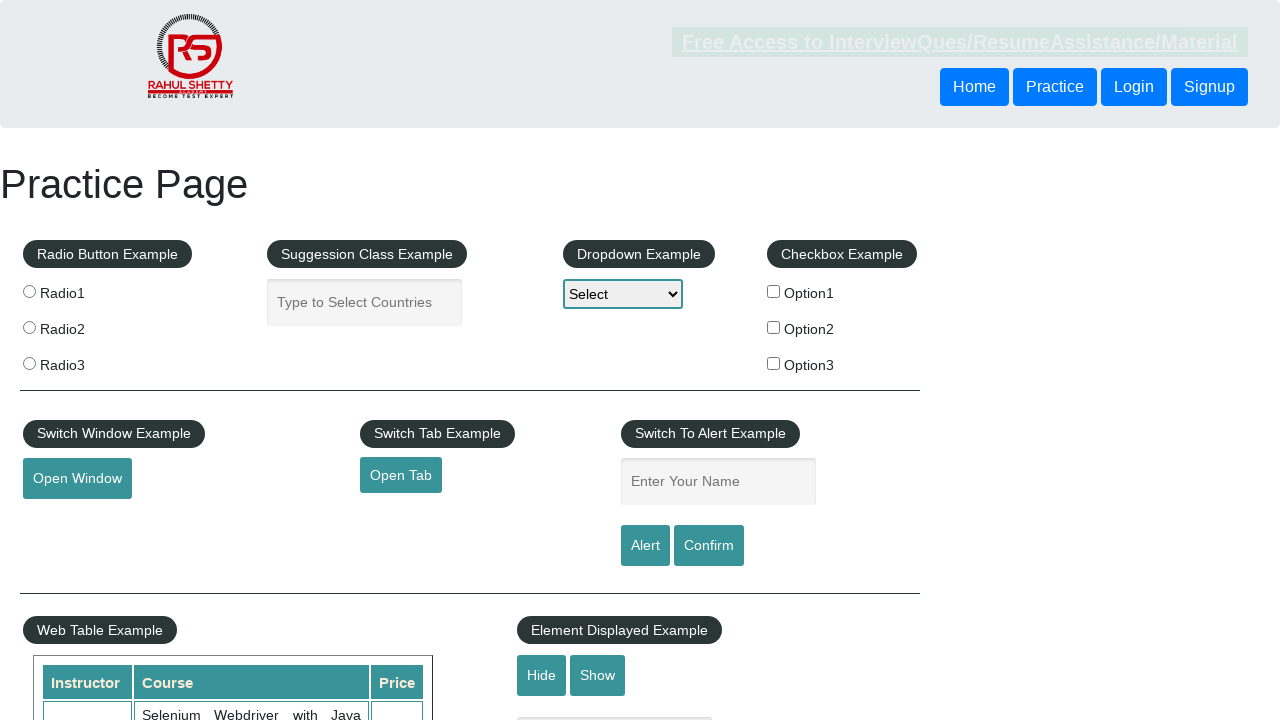

Retrieved footer link element 8
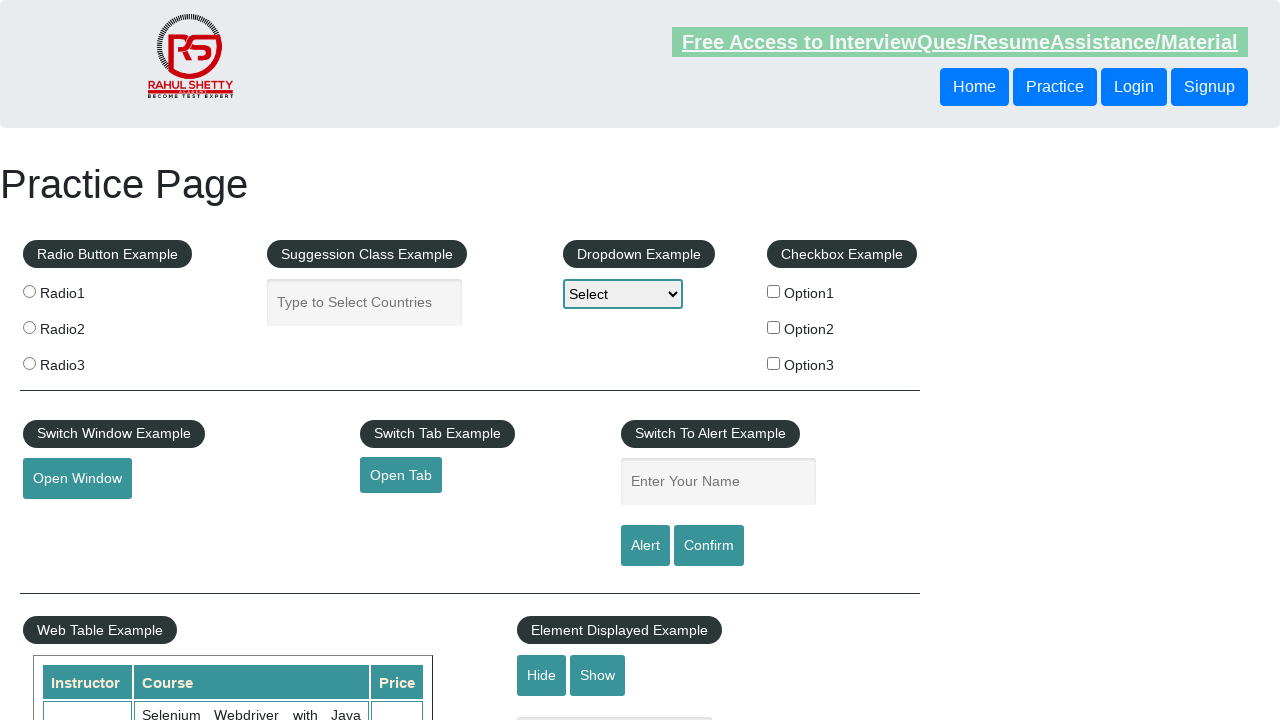

Retrieved href attribute from link 8: '#'
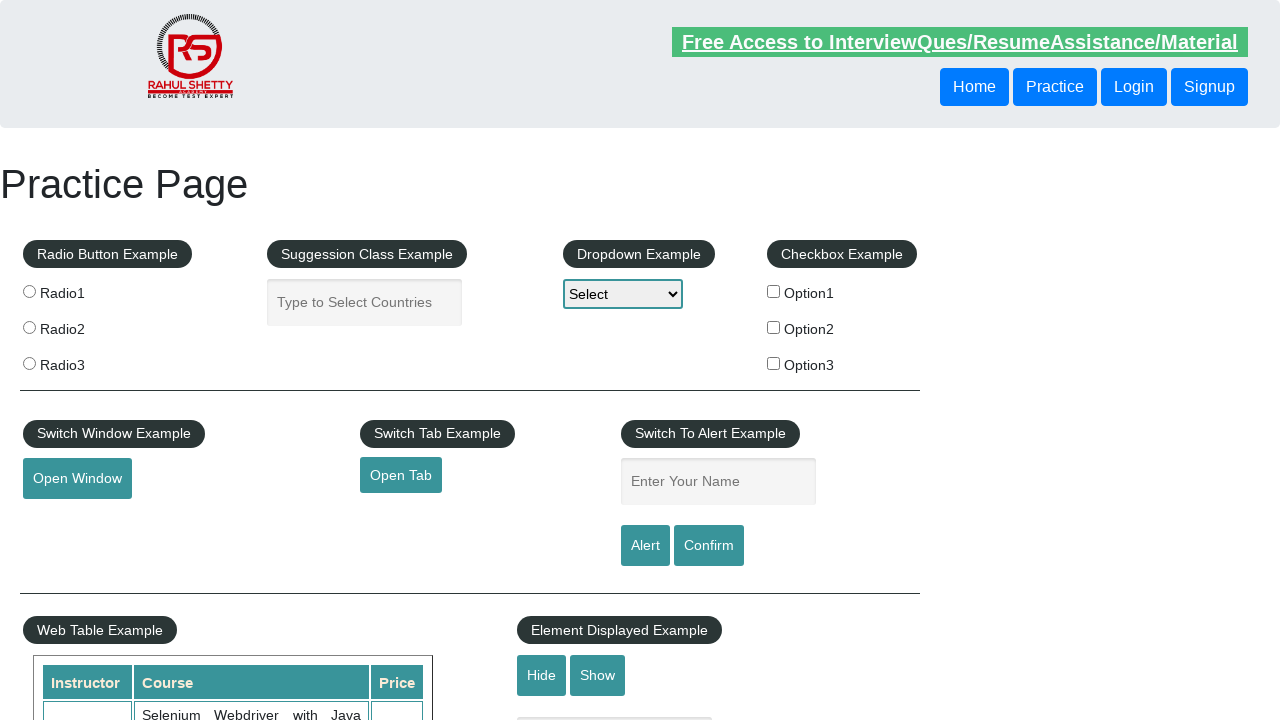

Verified link 8 has a valid href attribute
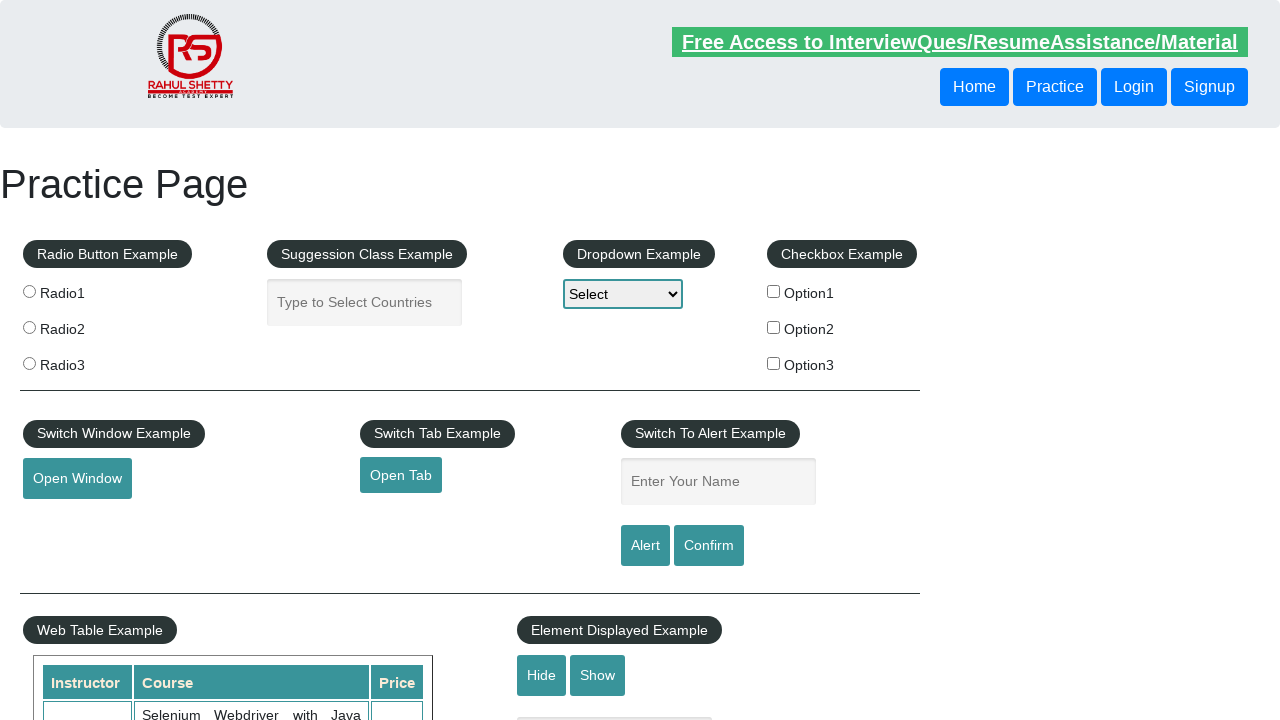

Retrieved footer link element 9
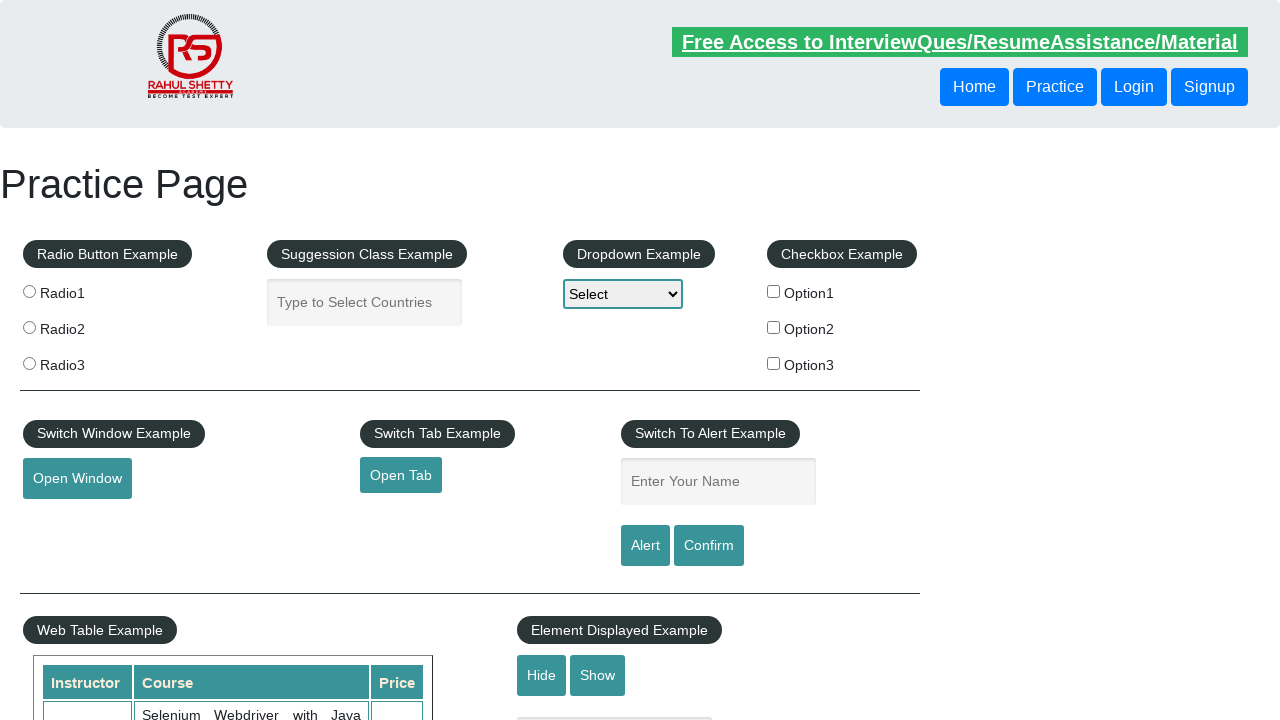

Retrieved href attribute from link 9: '#'
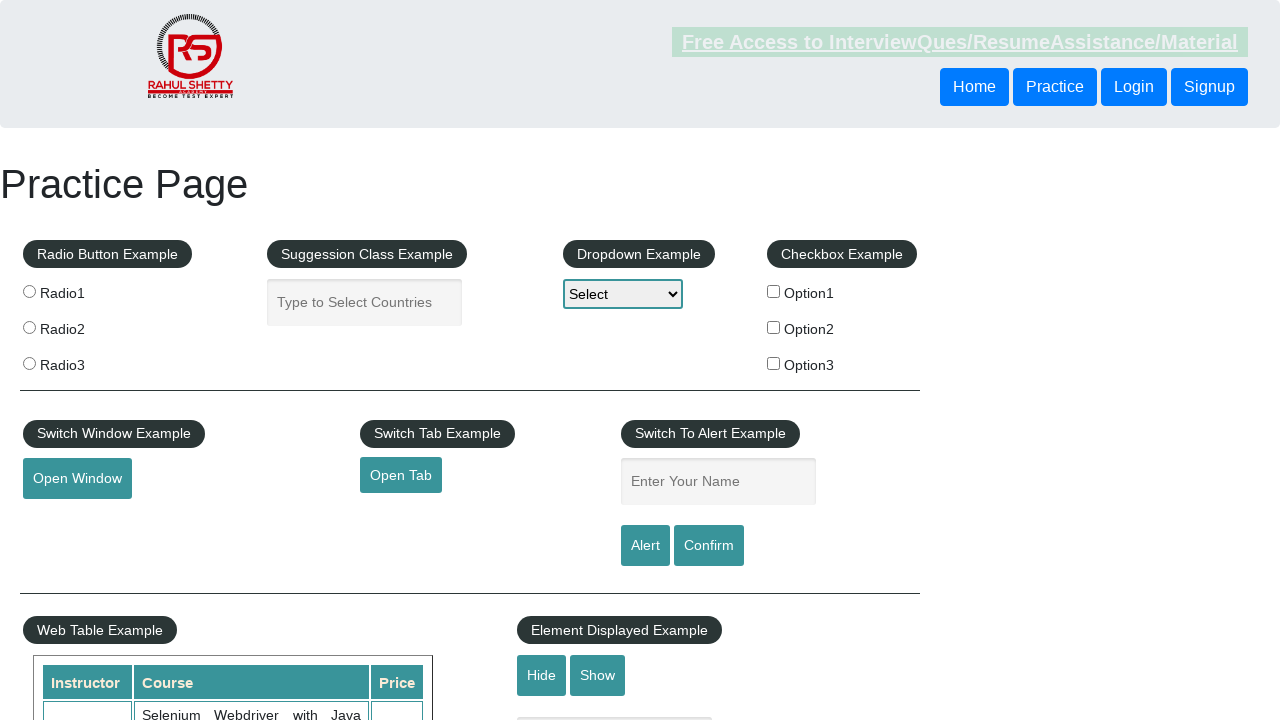

Verified link 9 has a valid href attribute
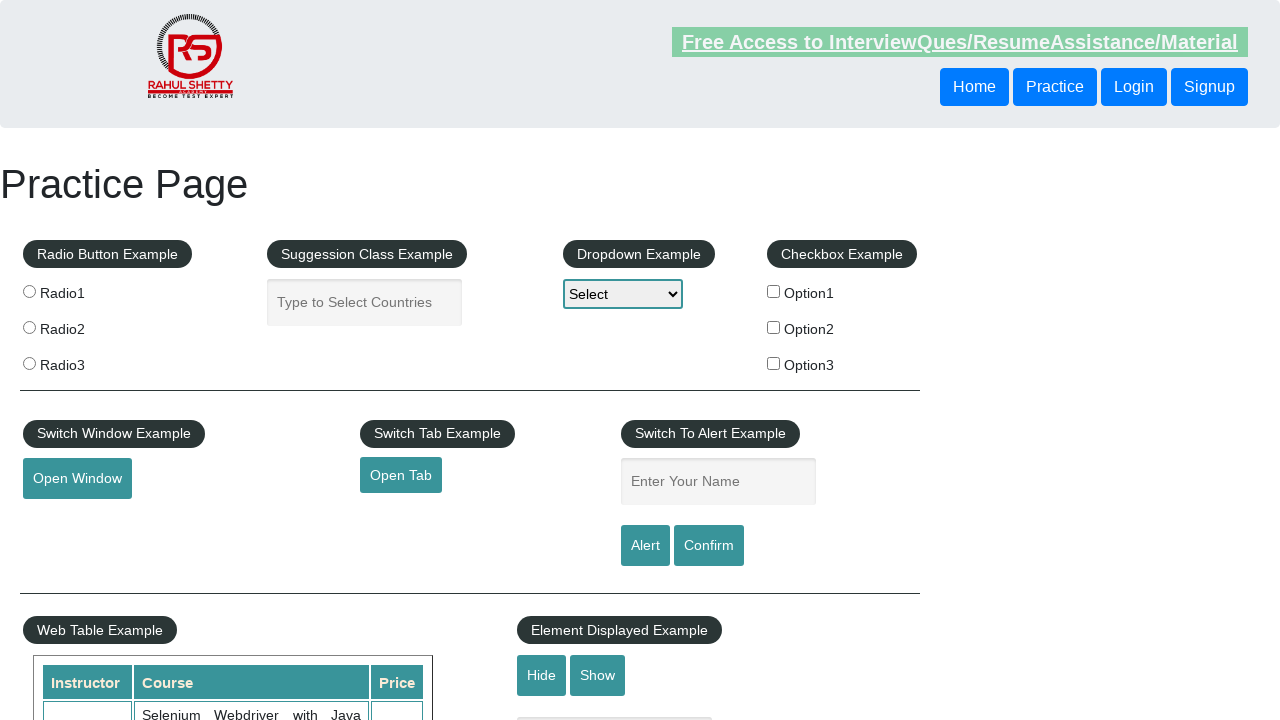

Retrieved footer link element 10
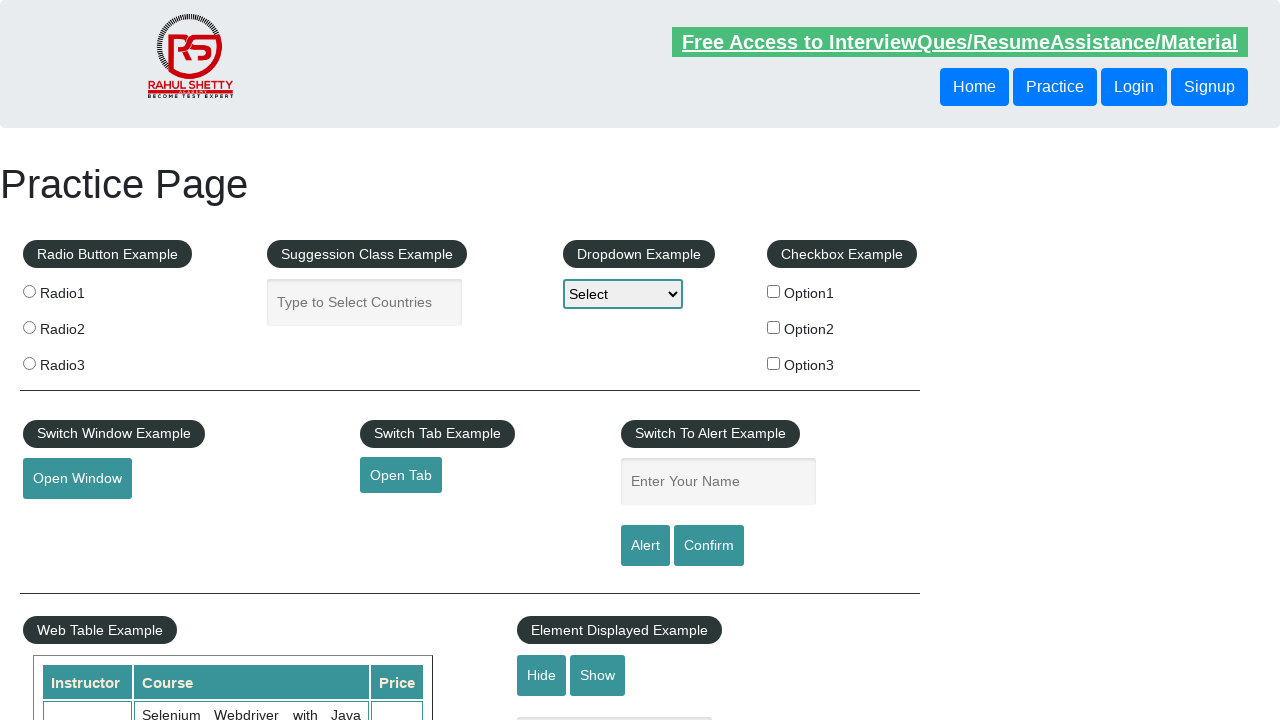

Retrieved href attribute from link 10: '#'
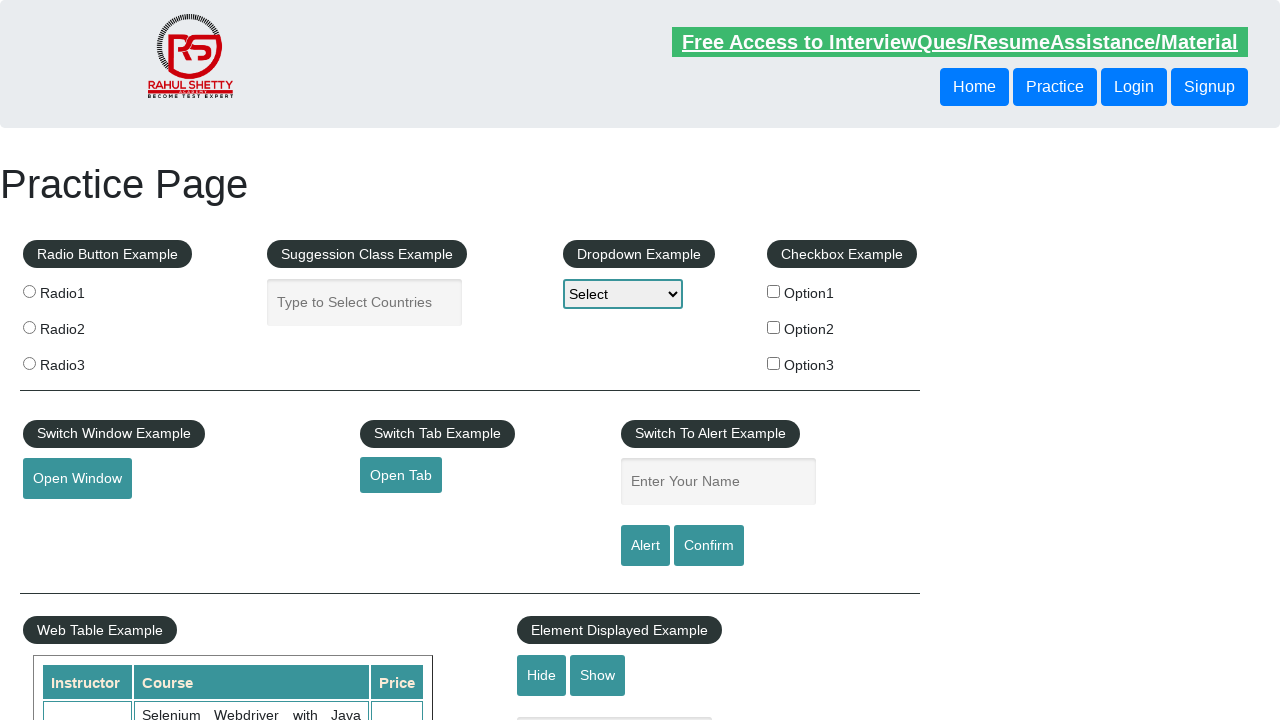

Verified link 10 has a valid href attribute
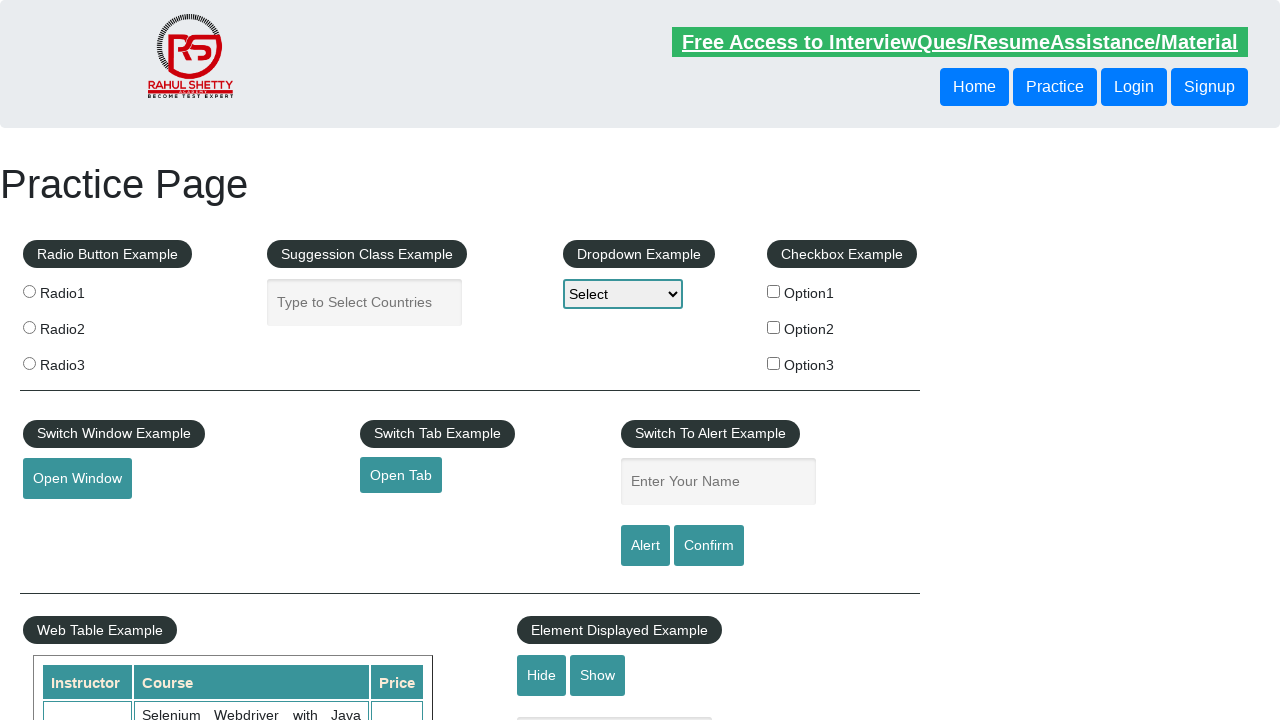

Retrieved footer link element 11
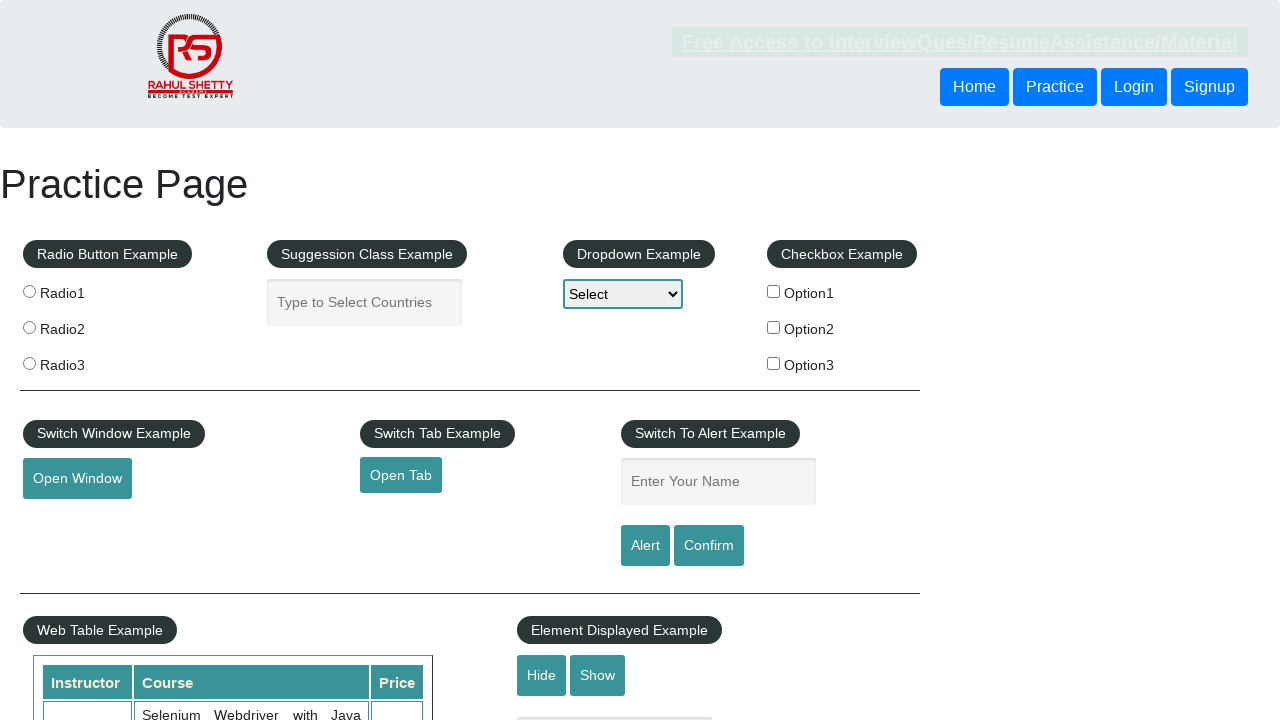

Retrieved href attribute from link 11: '#'
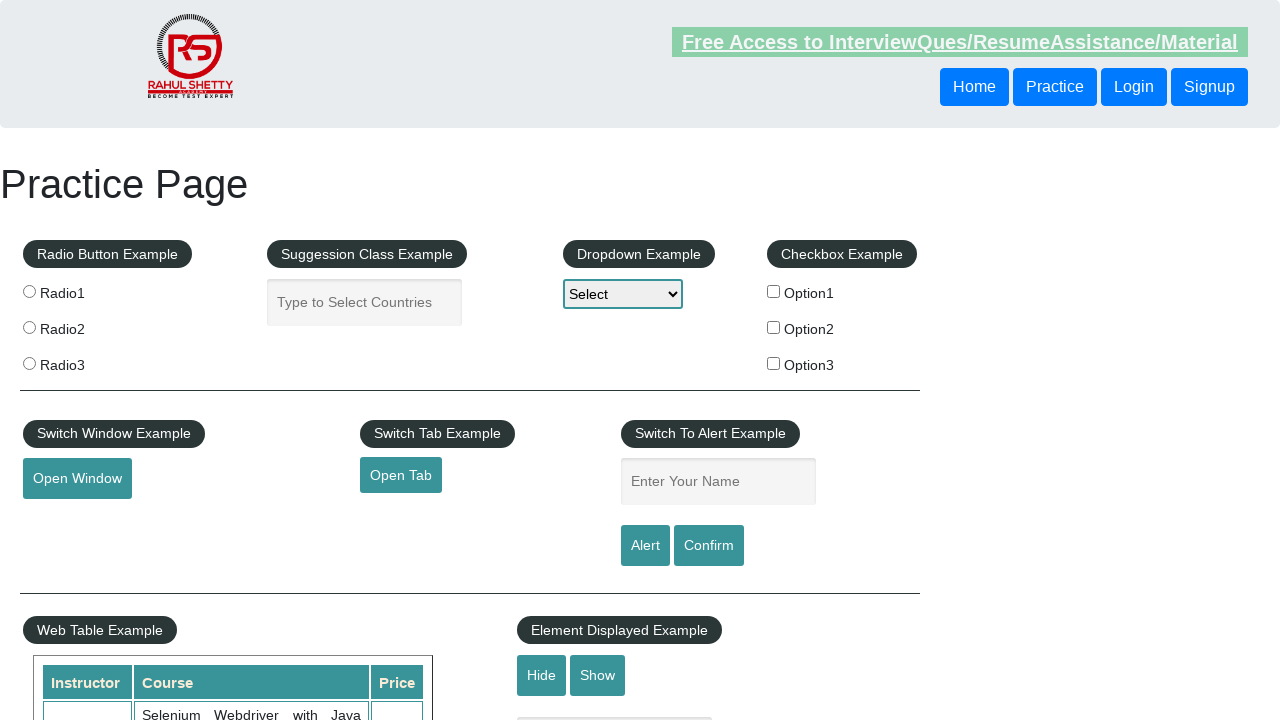

Verified link 11 has a valid href attribute
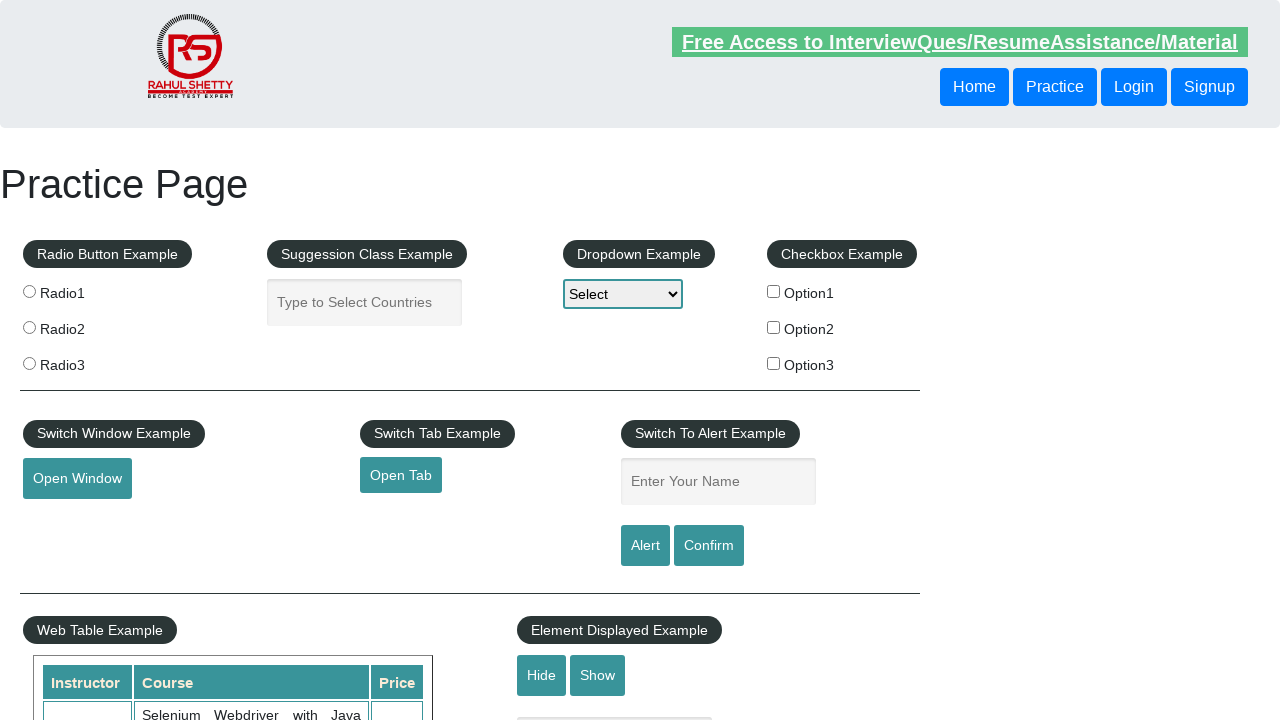

Retrieved footer link element 12
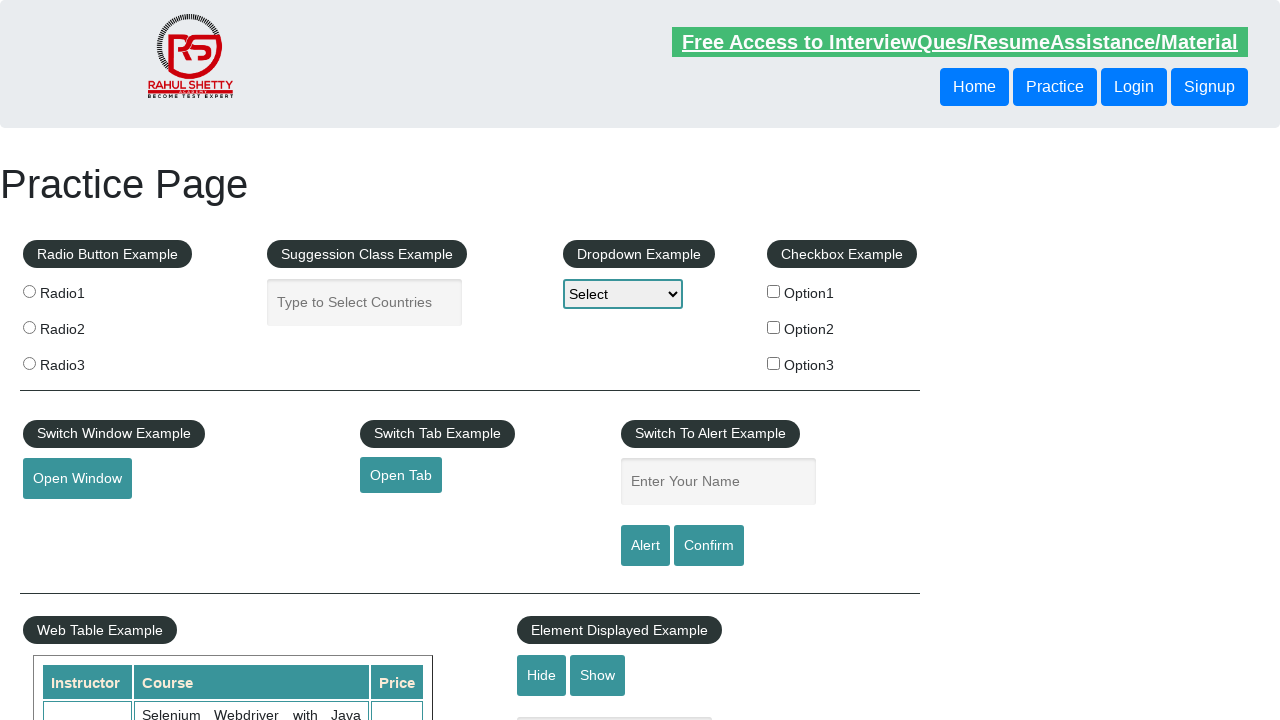

Retrieved href attribute from link 12: '#'
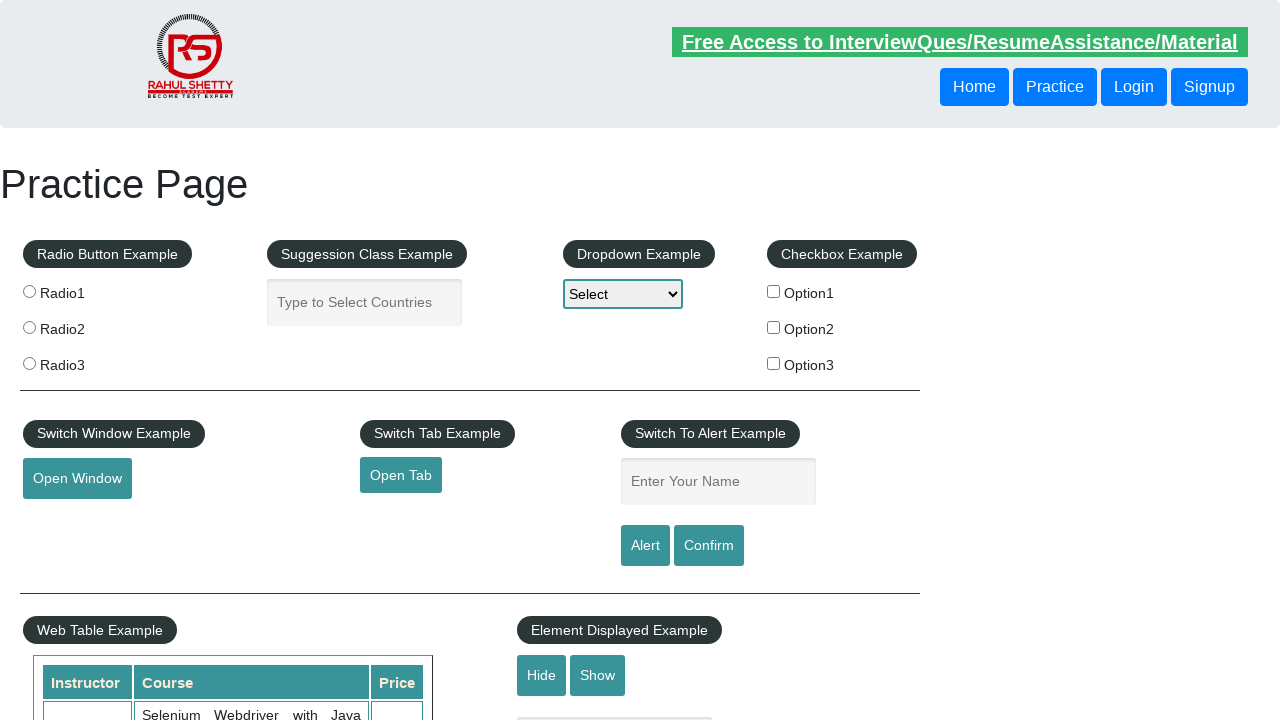

Verified link 12 has a valid href attribute
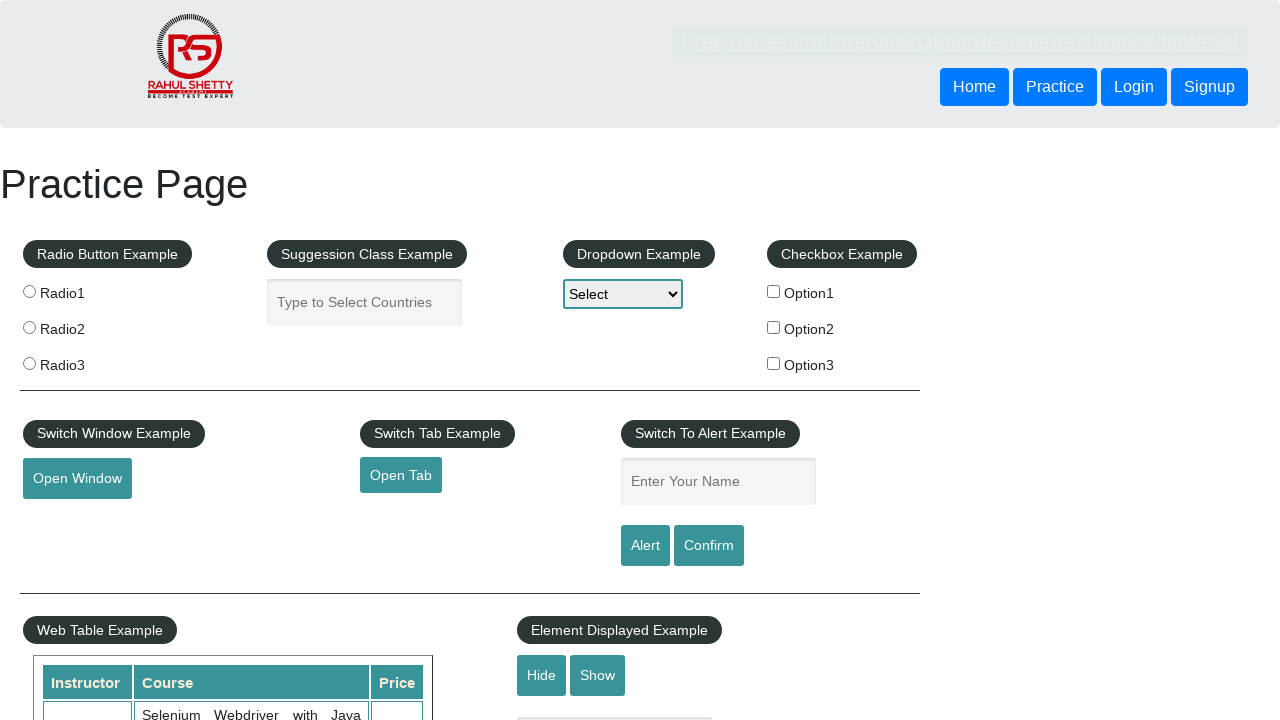

Retrieved footer link element 13
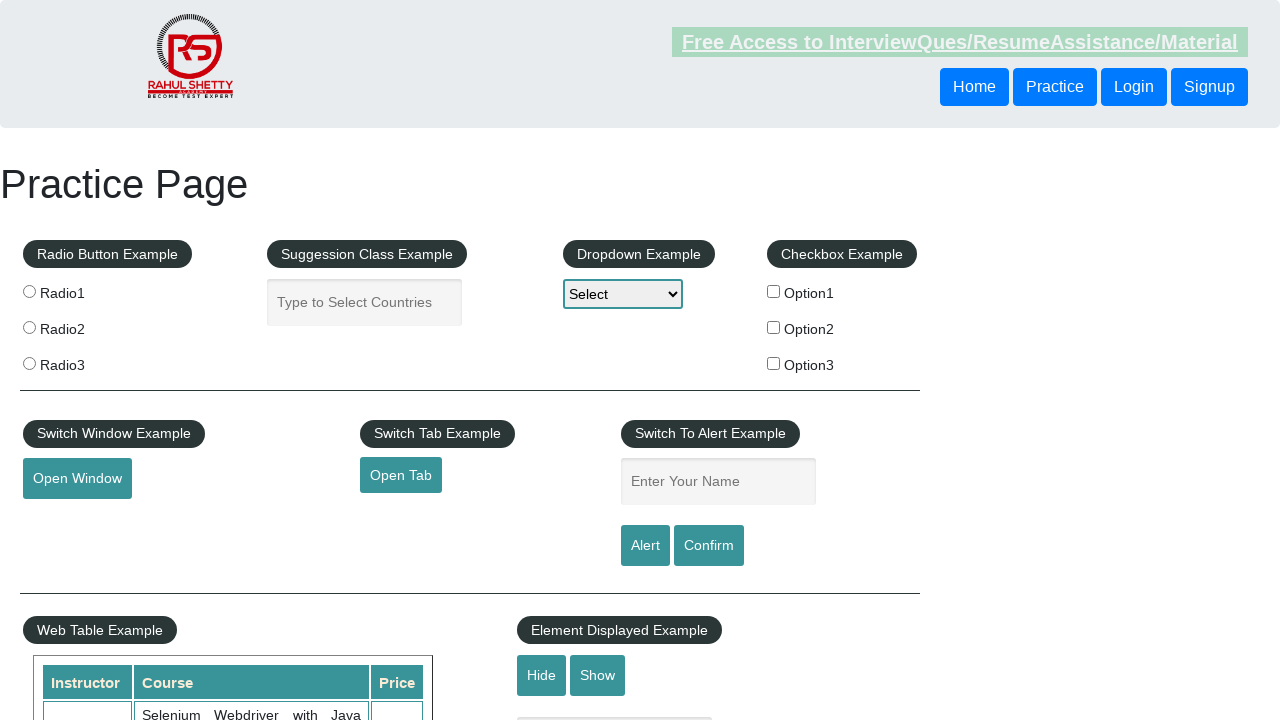

Retrieved href attribute from link 13: '#'
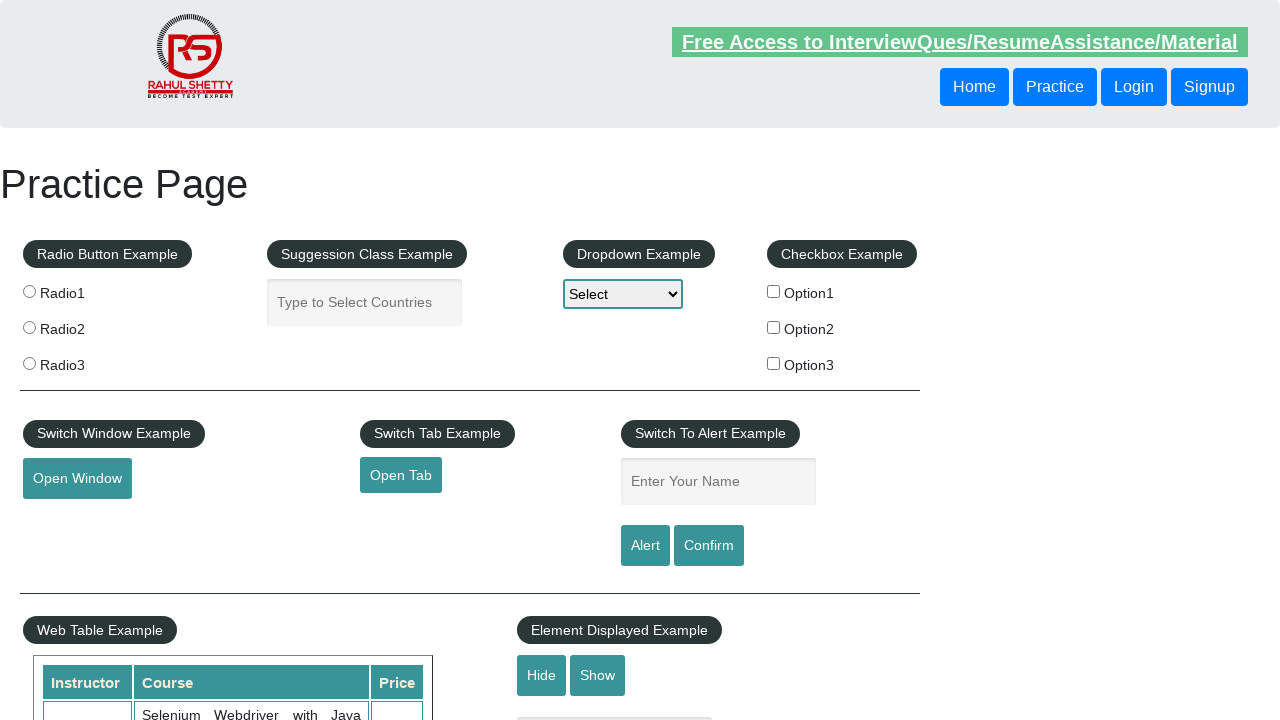

Verified link 13 has a valid href attribute
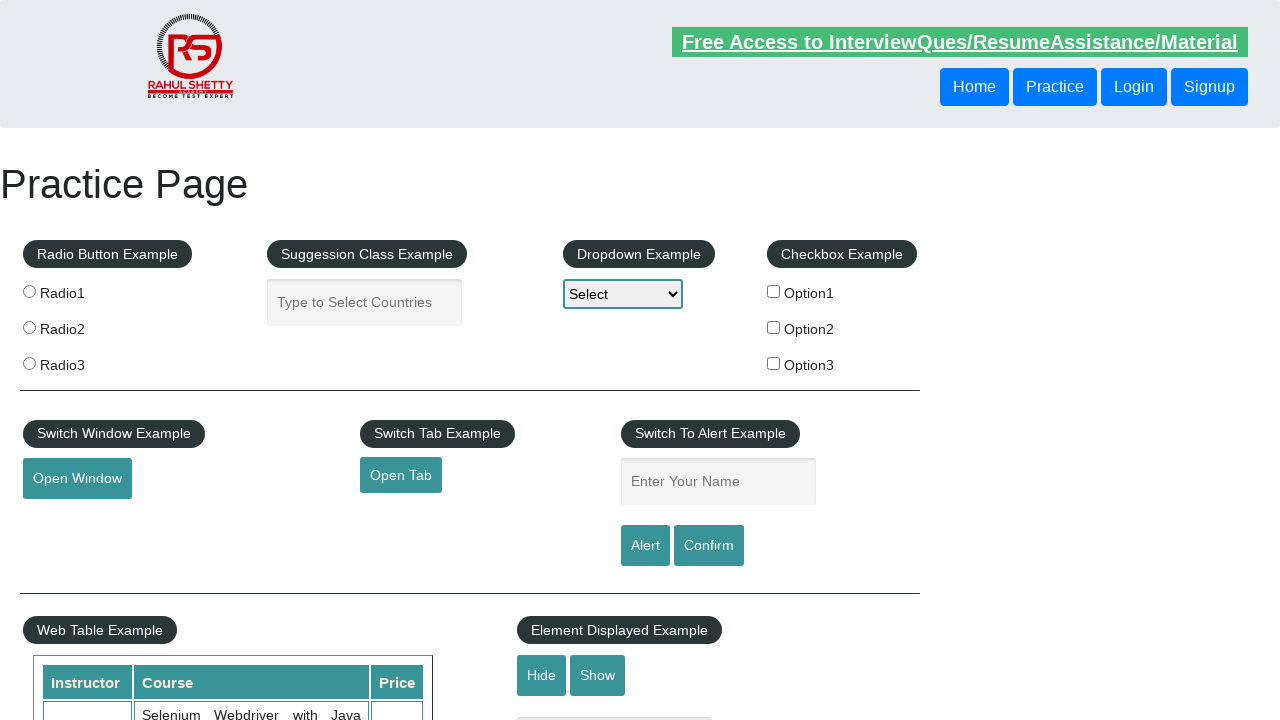

Retrieved footer link element 14
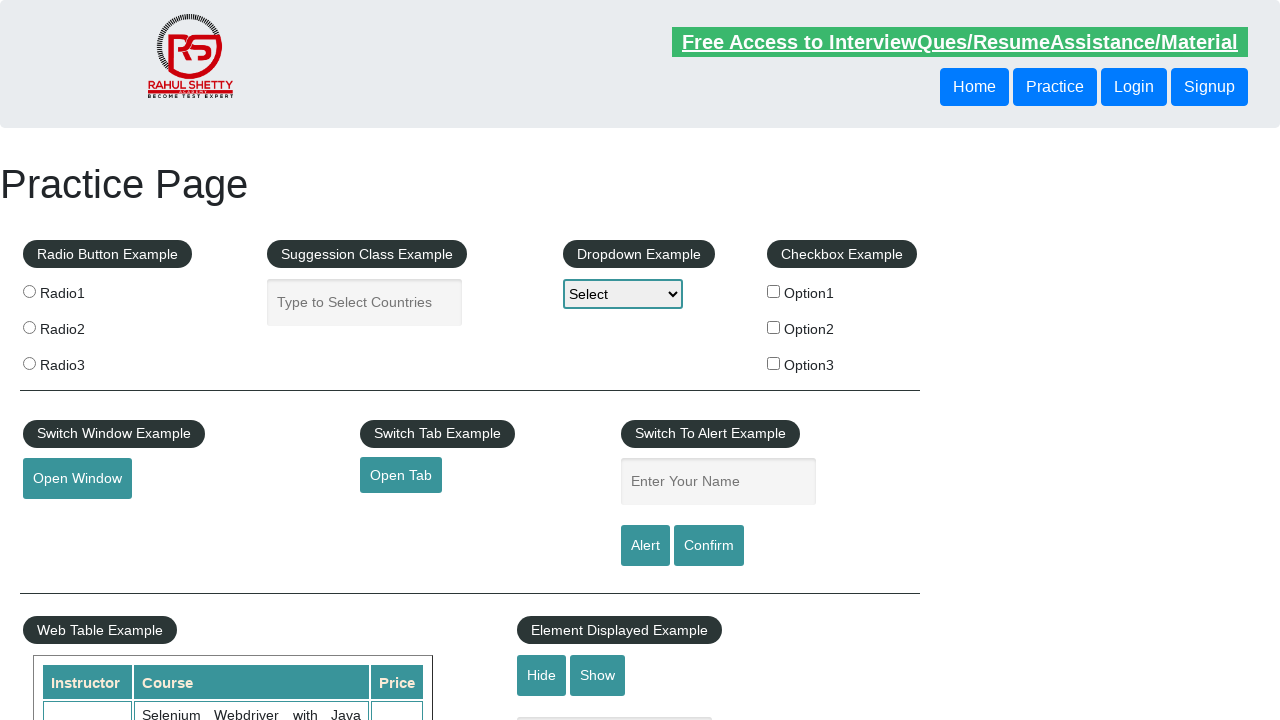

Retrieved href attribute from link 14: '#'
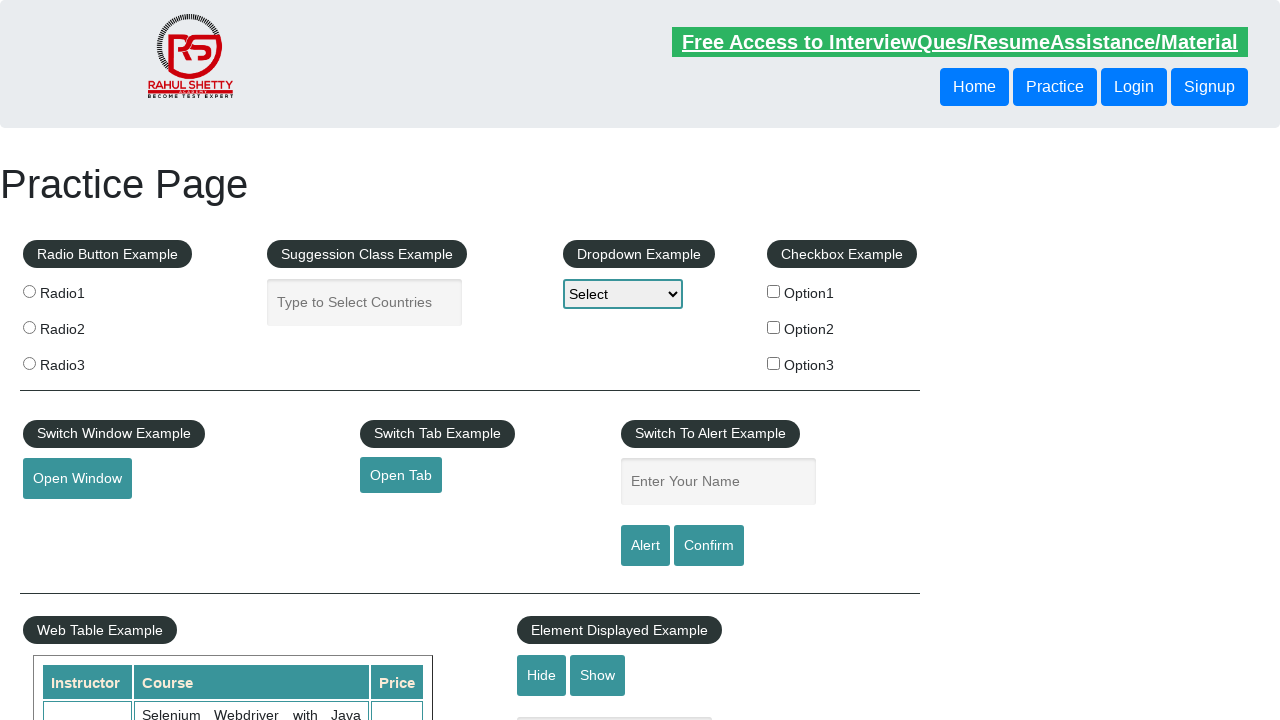

Verified link 14 has a valid href attribute
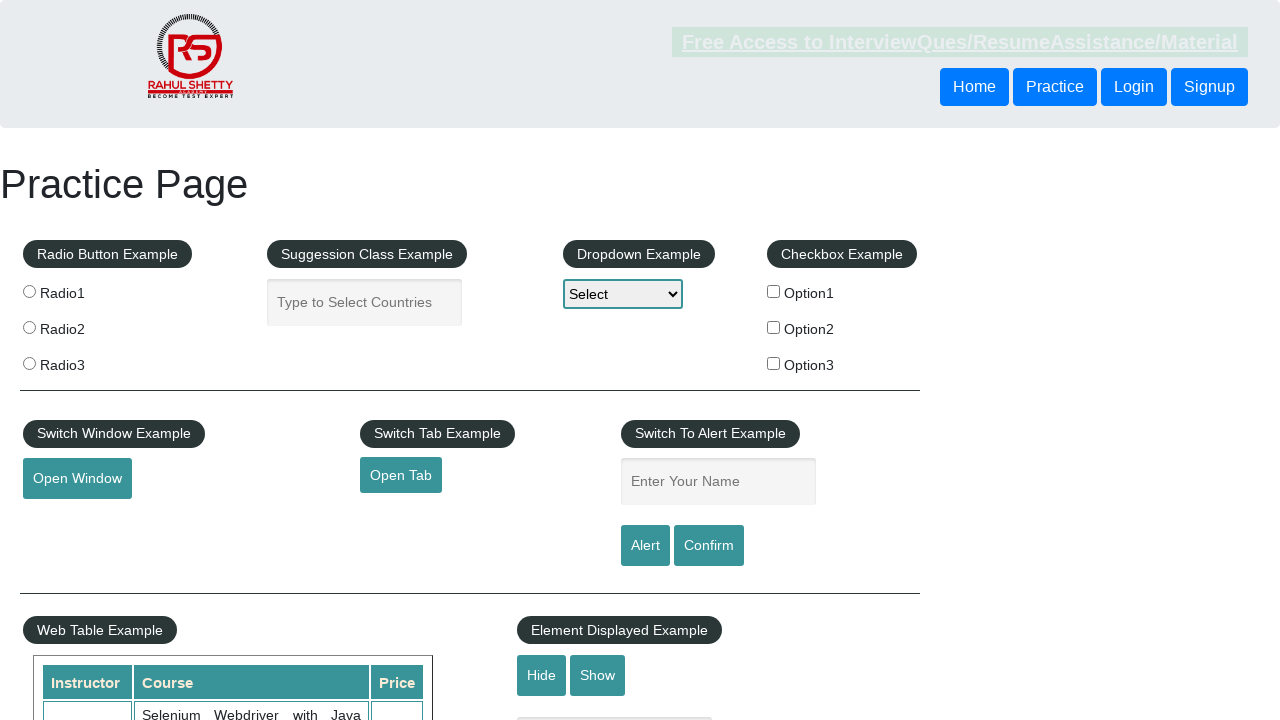

Retrieved footer link element 15
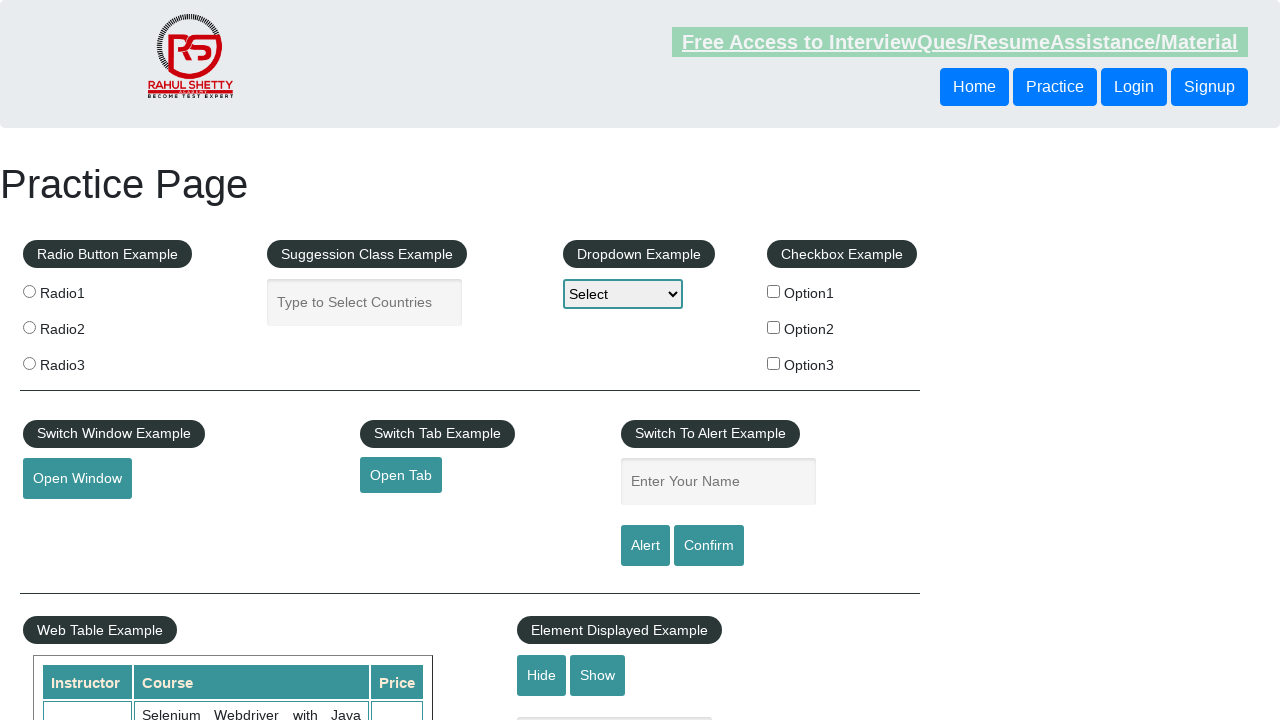

Retrieved href attribute from link 15: '#'
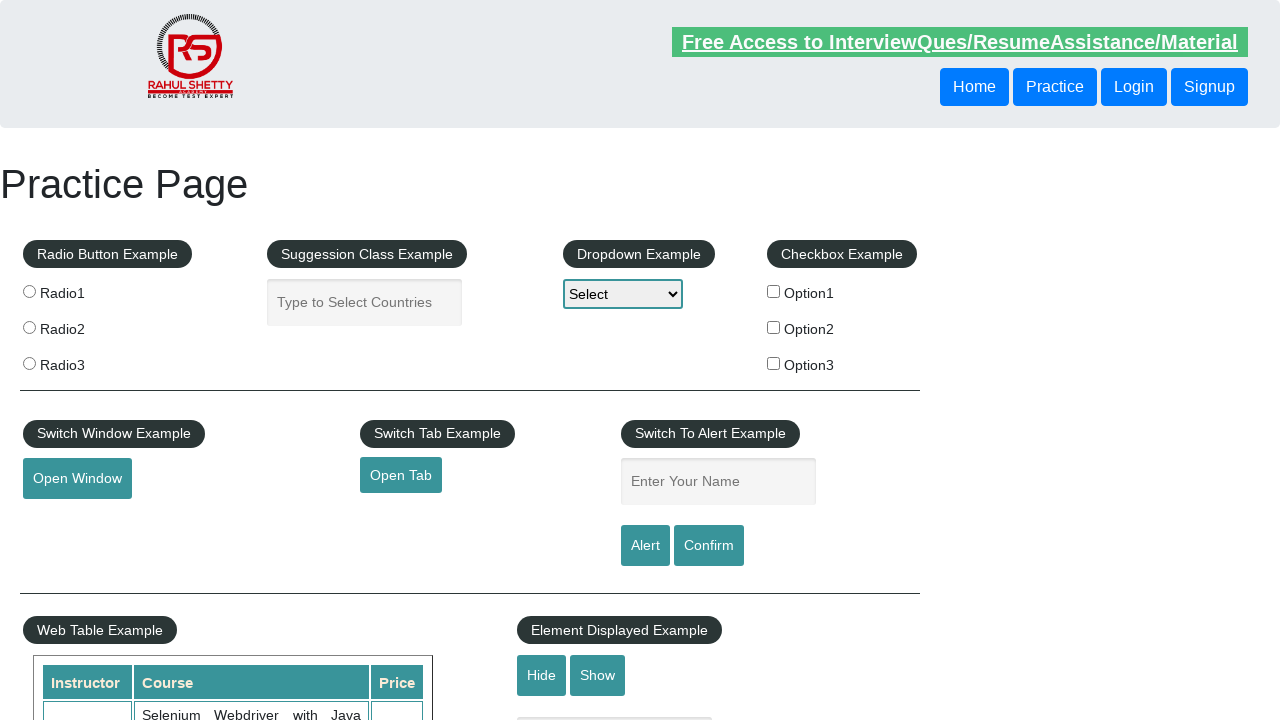

Verified link 15 has a valid href attribute
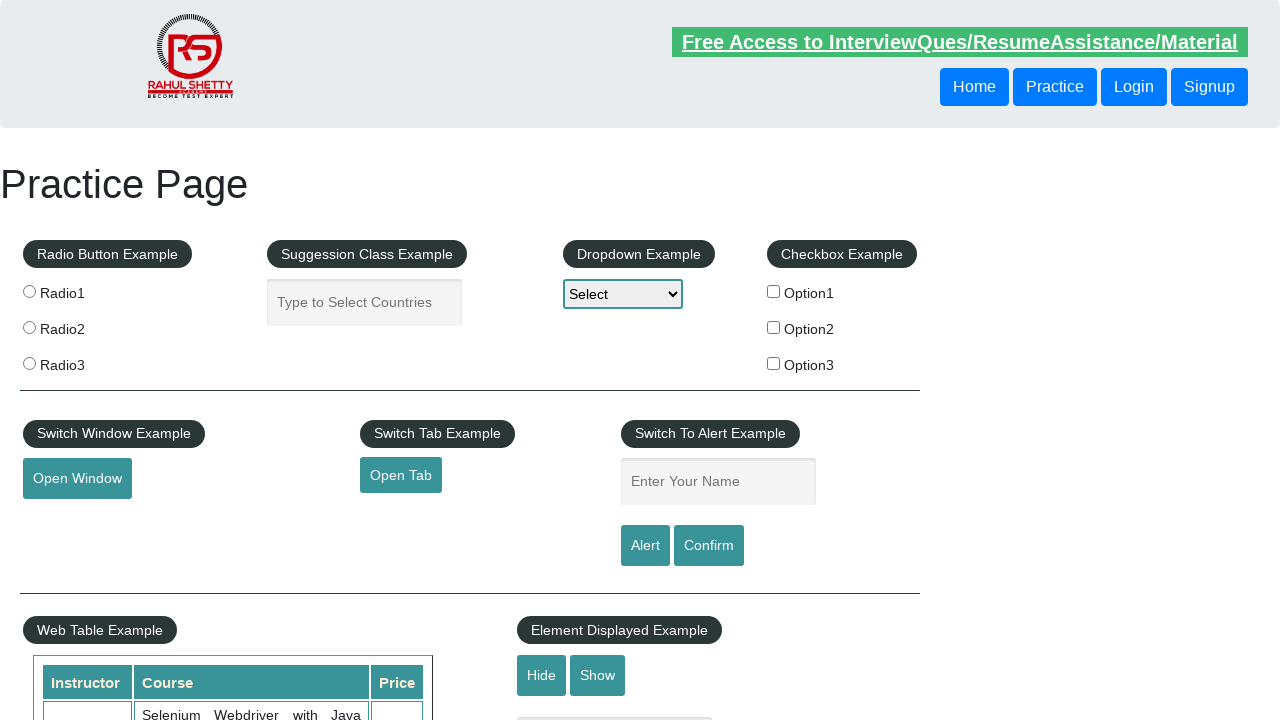

Retrieved footer link element 16
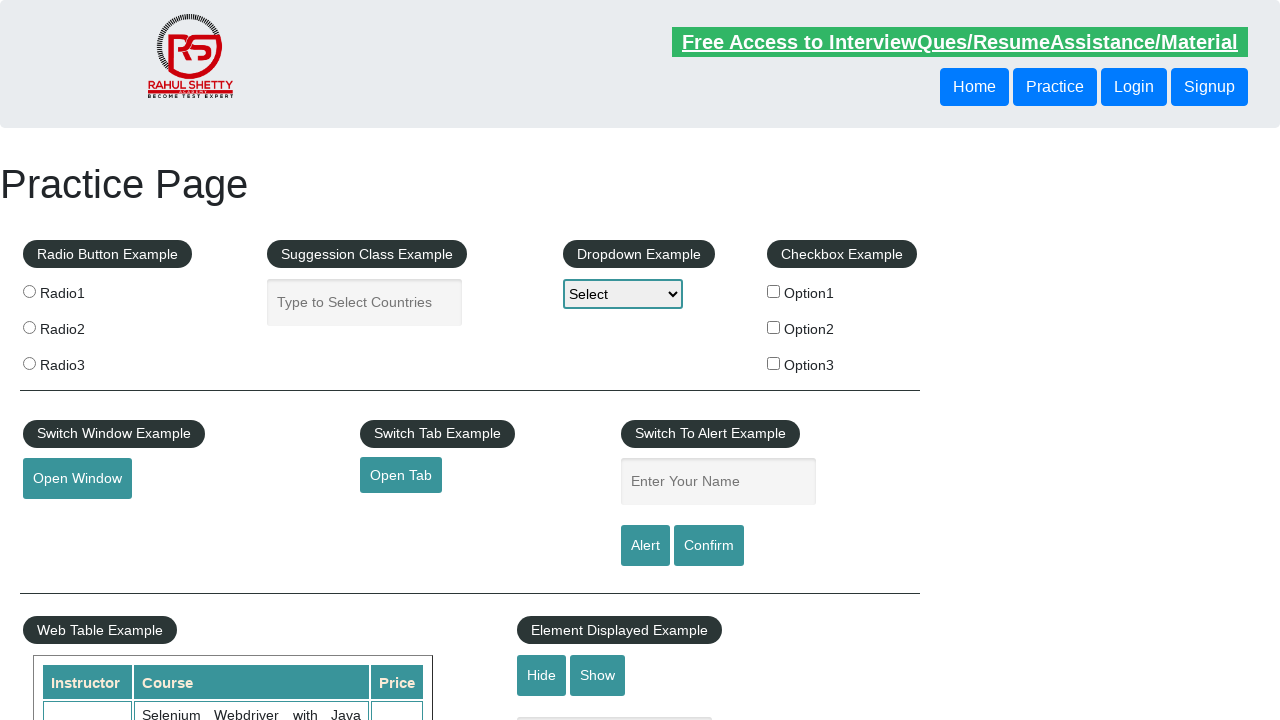

Retrieved href attribute from link 16: '#'
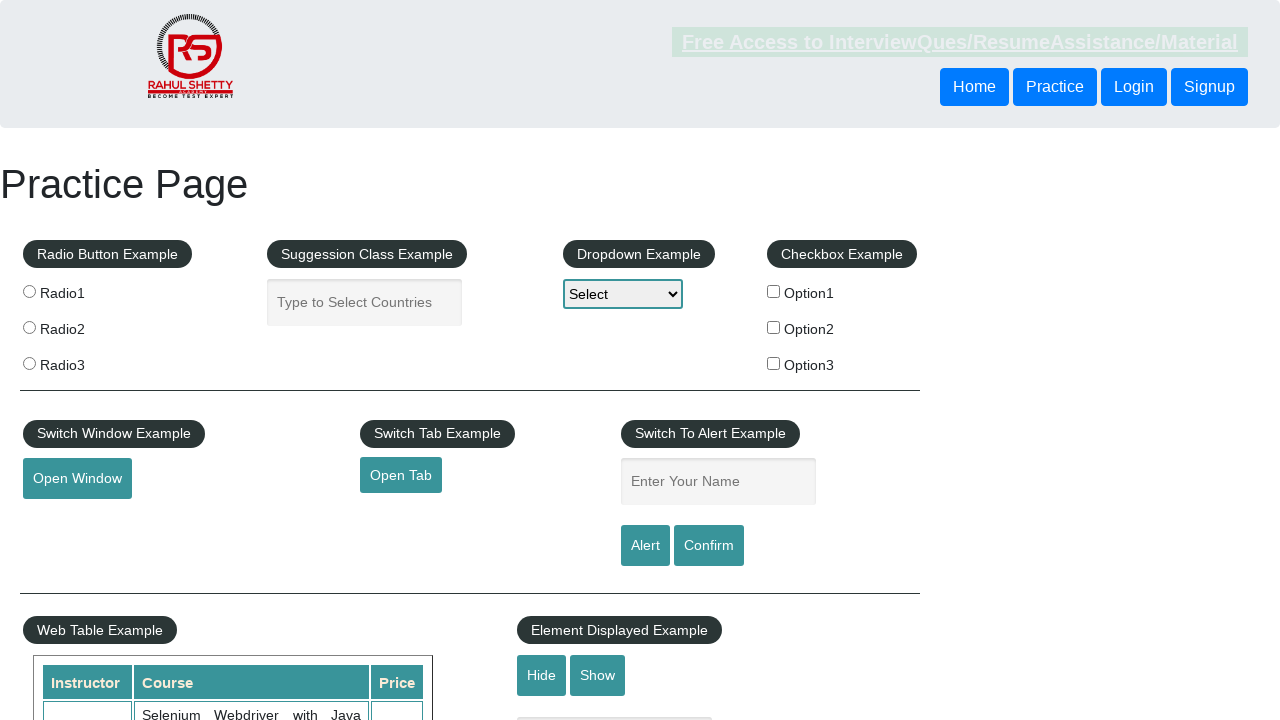

Verified link 16 has a valid href attribute
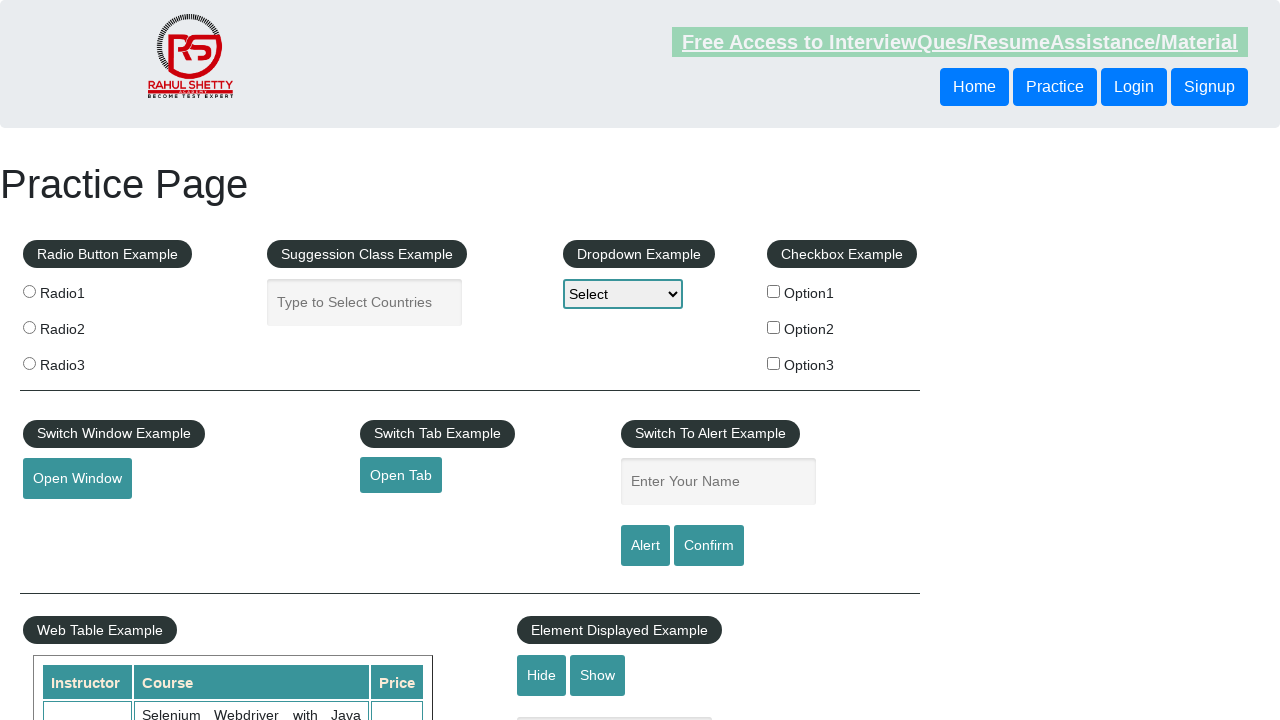

Retrieved footer link element 17
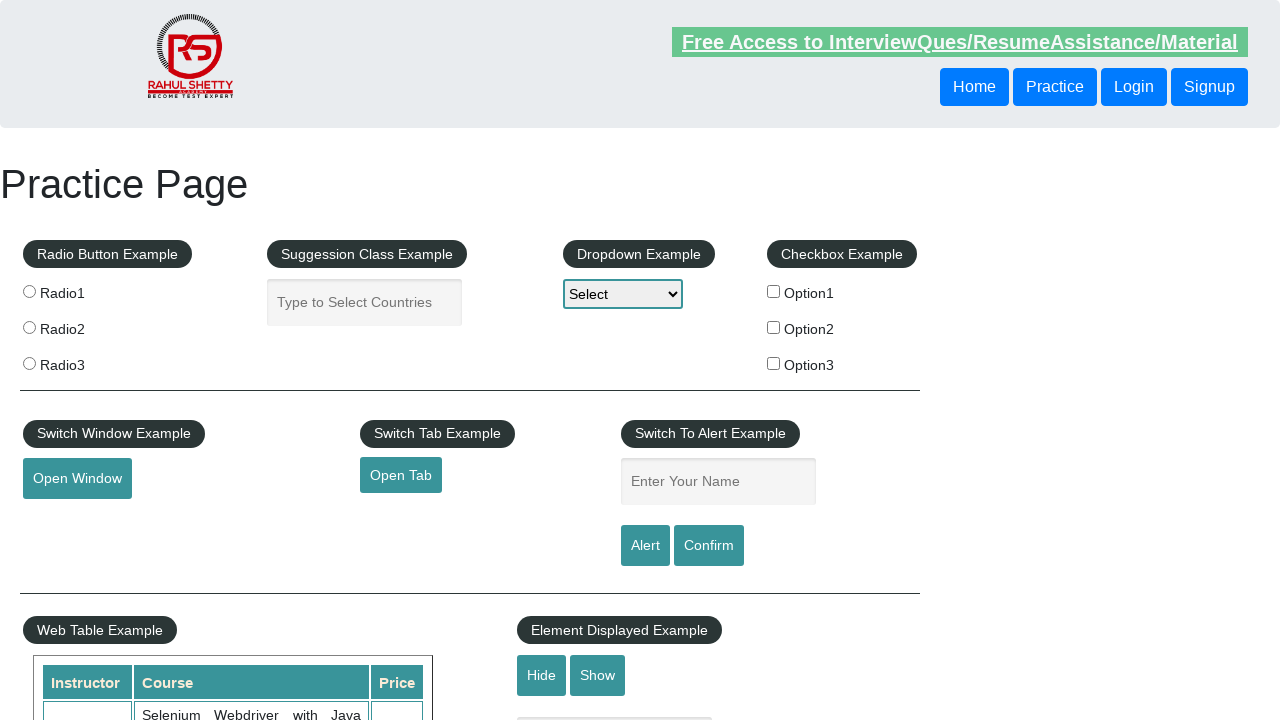

Retrieved href attribute from link 17: '#'
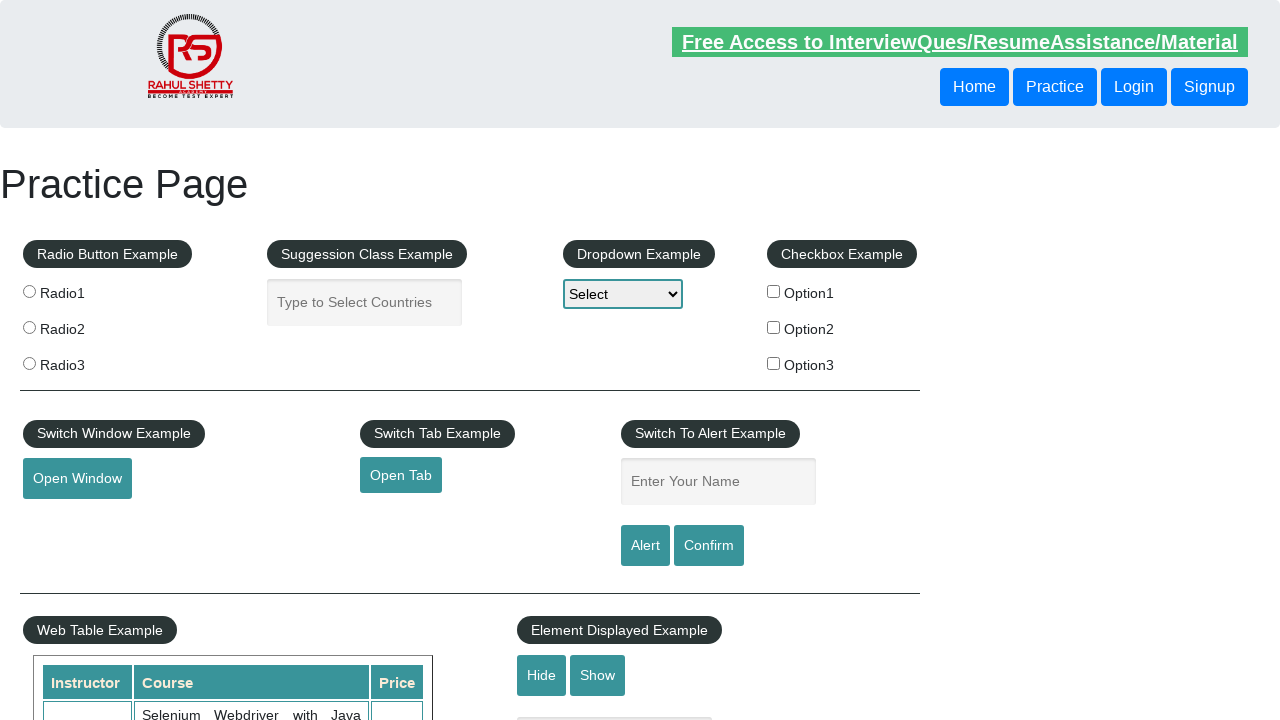

Verified link 17 has a valid href attribute
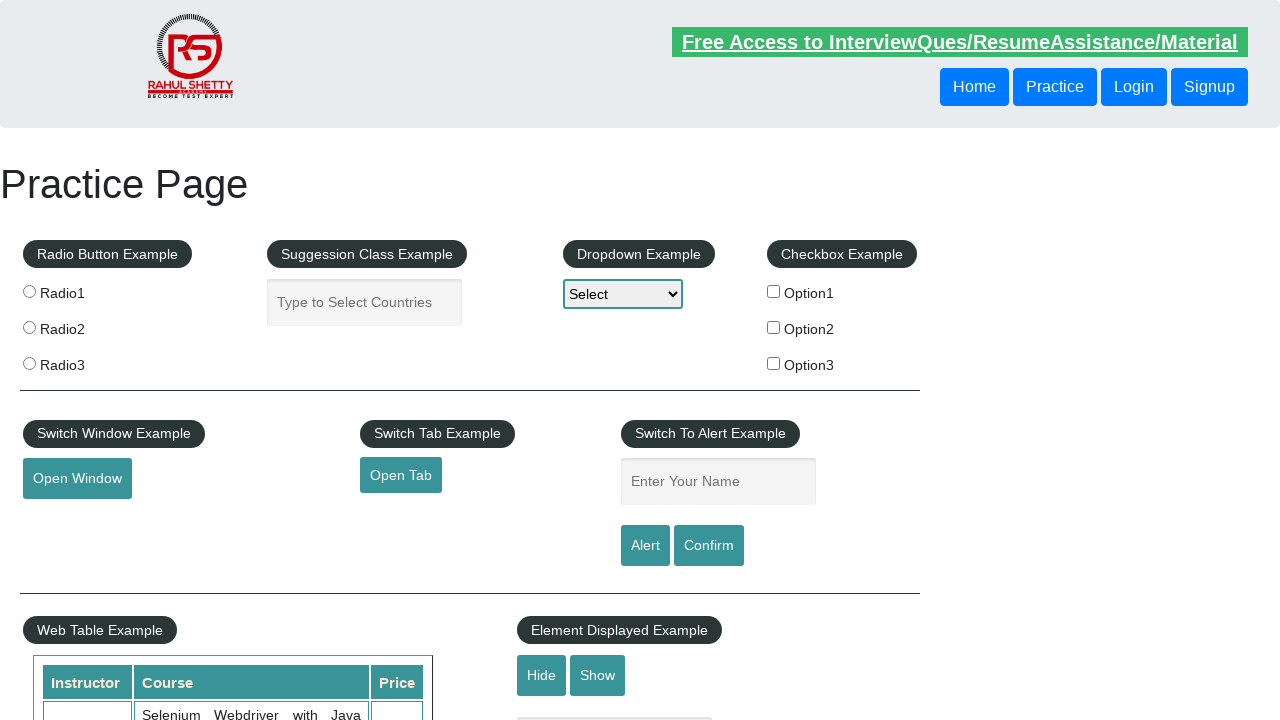

Retrieved footer link element 18
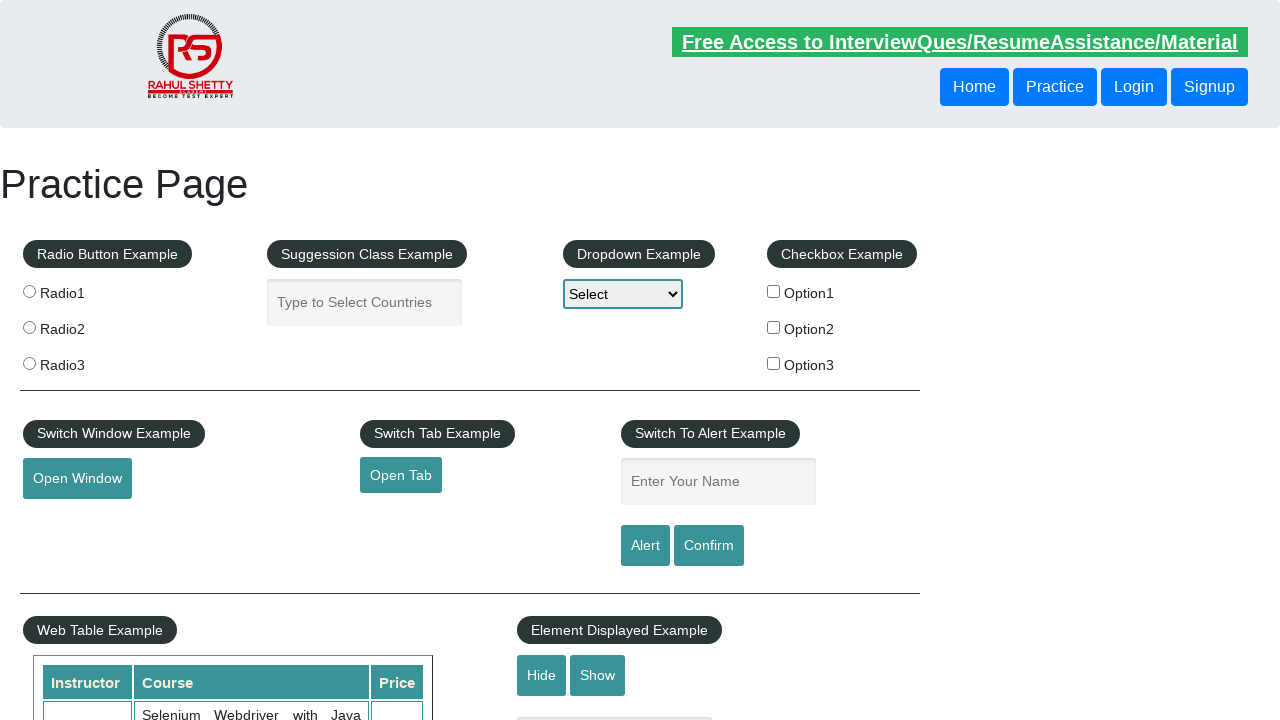

Retrieved href attribute from link 18: '#'
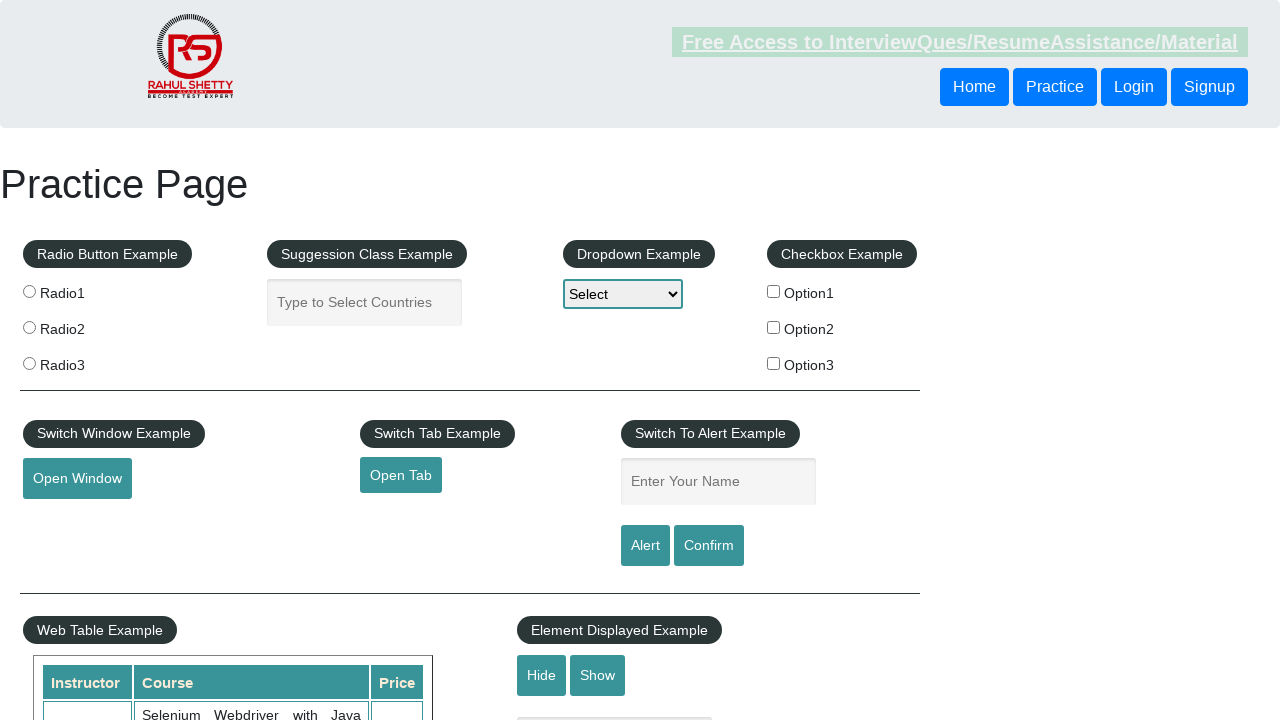

Verified link 18 has a valid href attribute
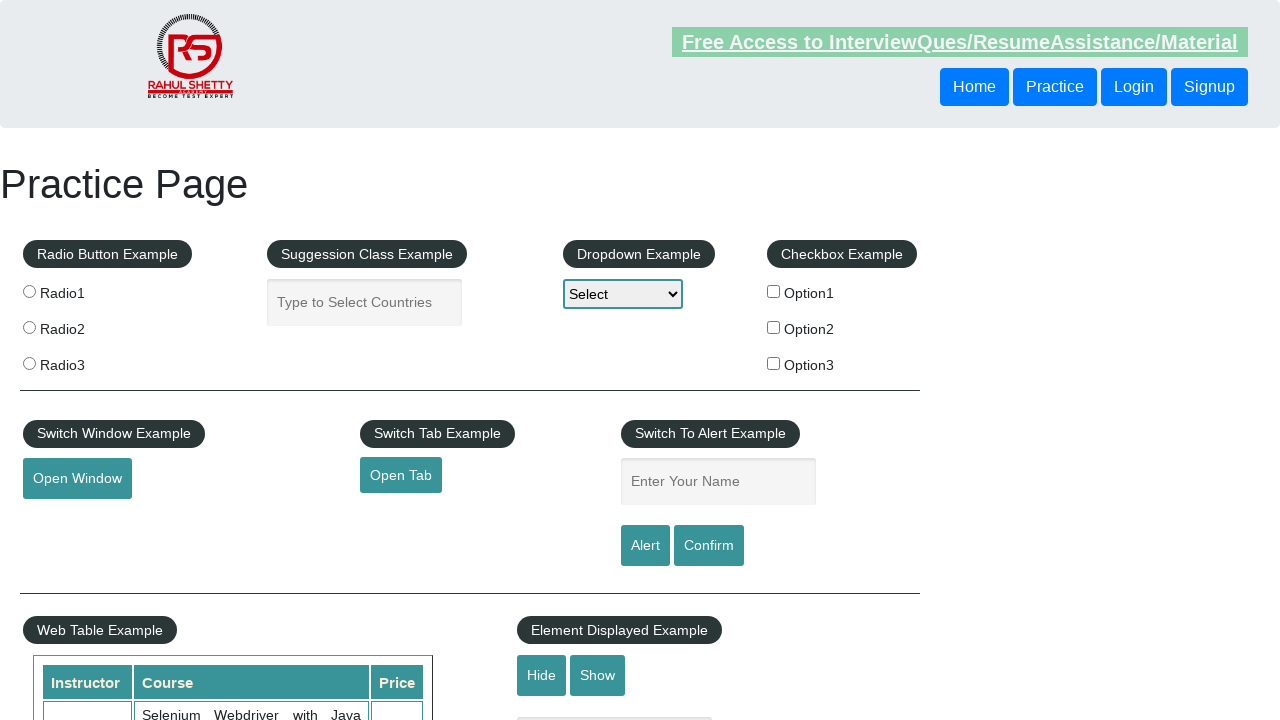

Retrieved footer link element 19
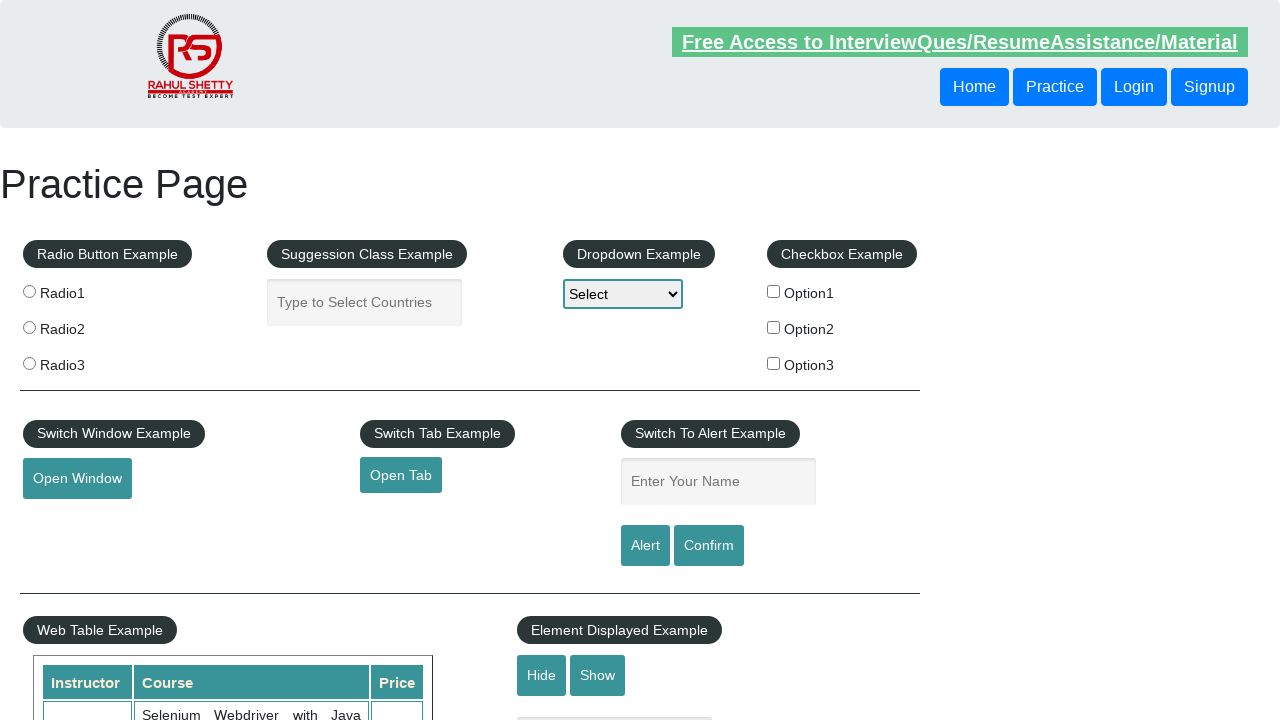

Retrieved href attribute from link 19: '#'
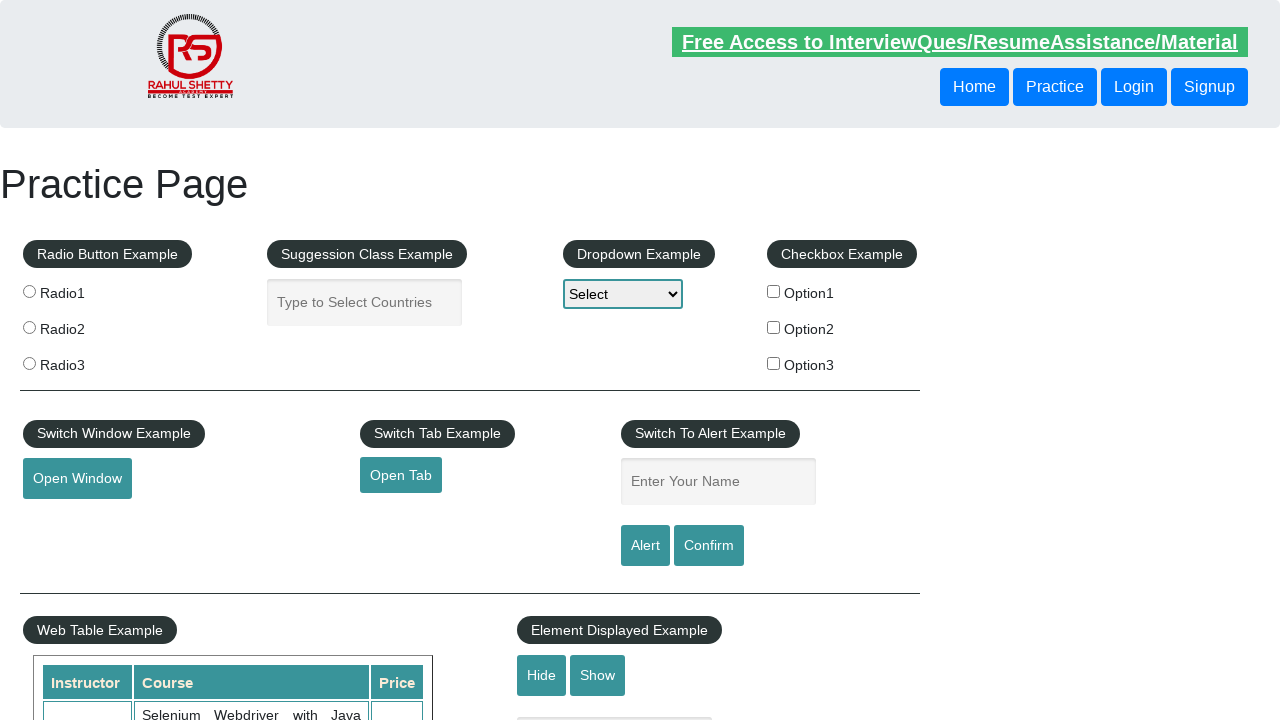

Verified link 19 has a valid href attribute
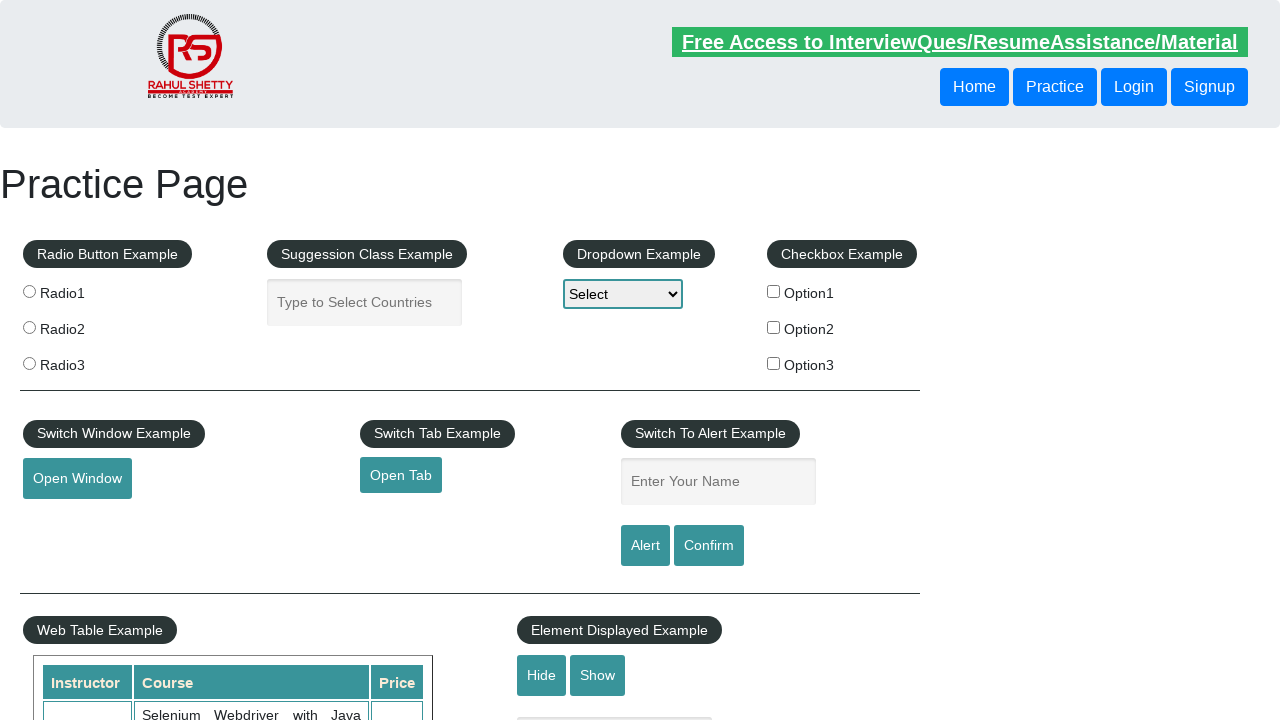

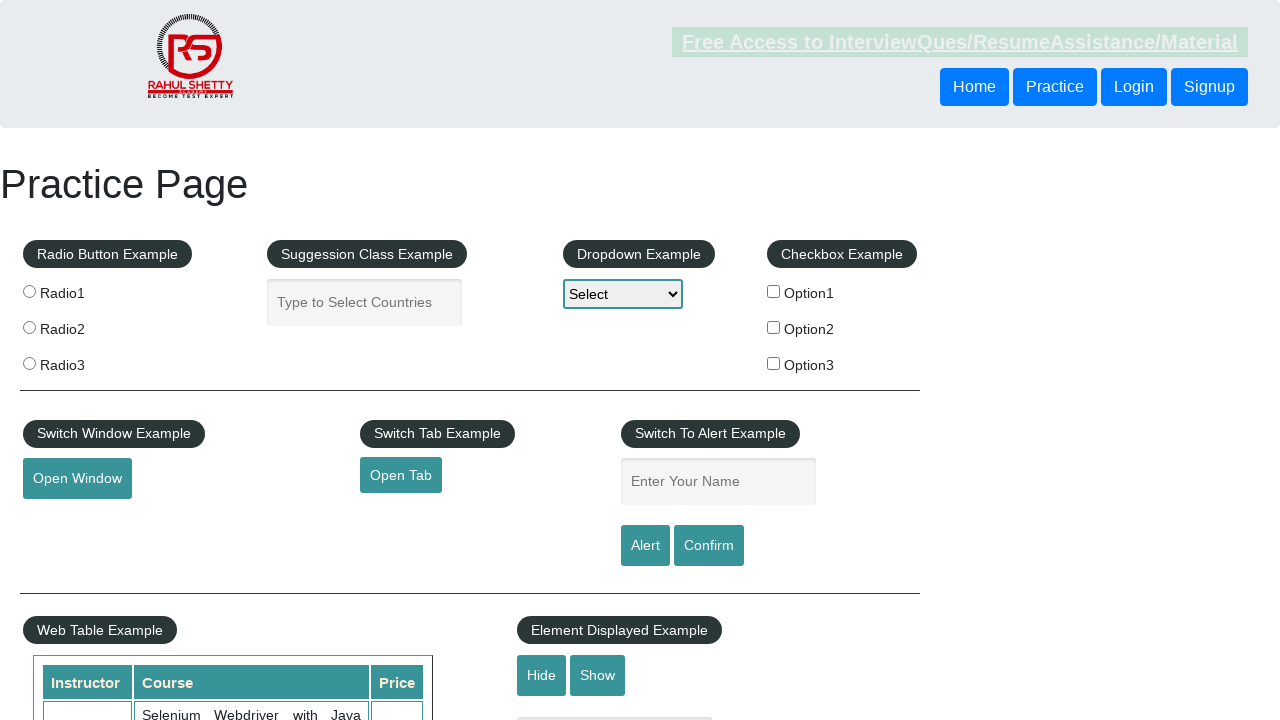